Tests footer link navigation by clicking each footer link and navigating back, handling stale element references by refreshing the element list

Starting URL: https://naveenautomationlabs.com/opencart/index.php?route=account/login

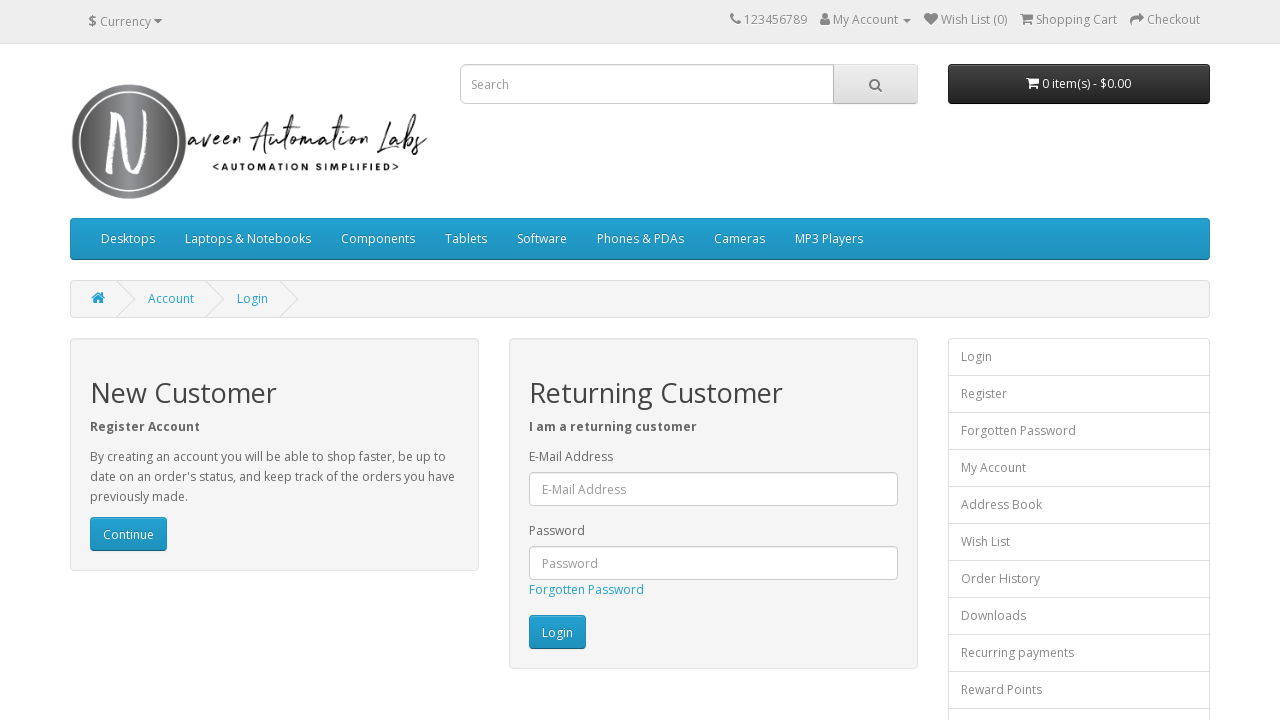

Navigated to OpenCart login page
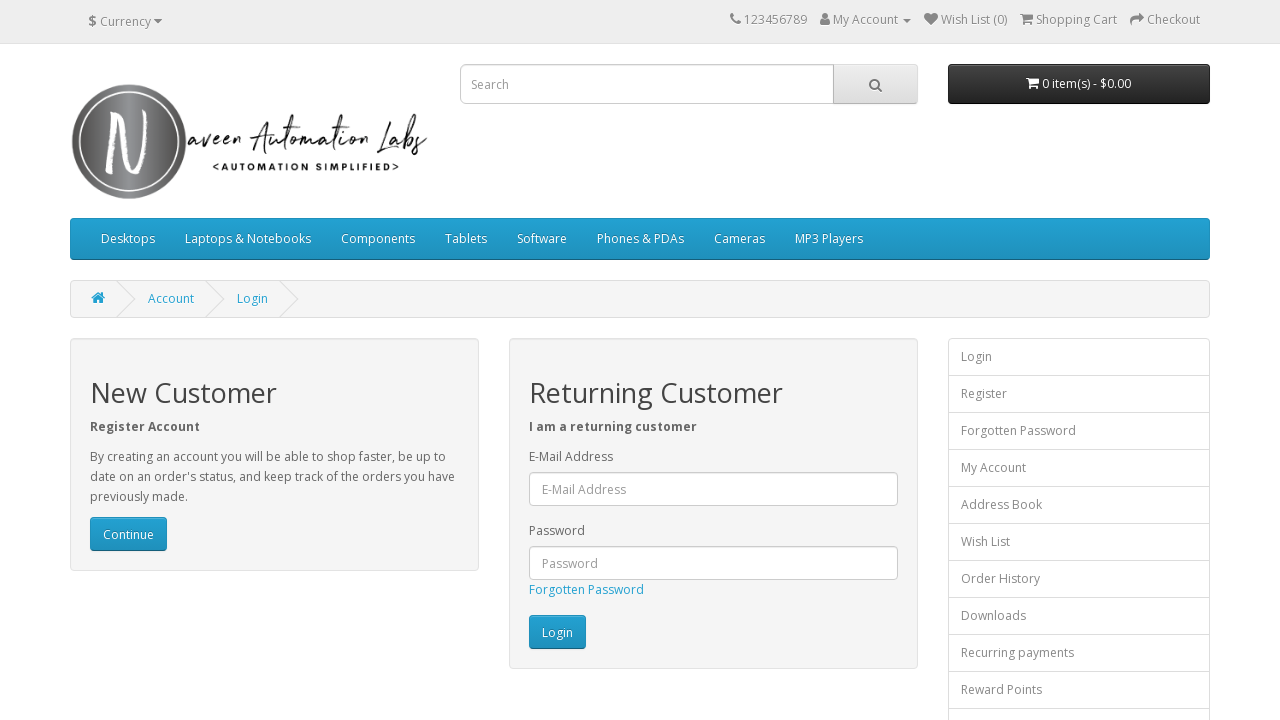

Found 16 footer links
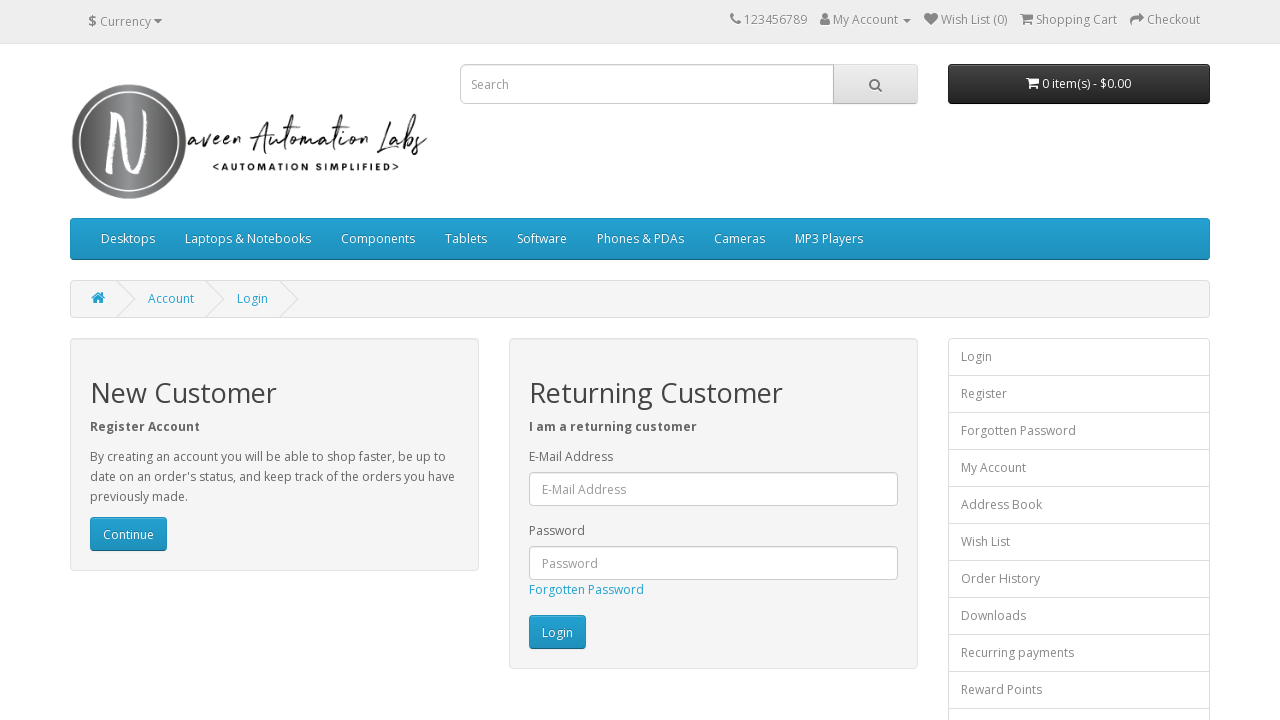

Re-fetched footer links to avoid stale references (iteration 1 of 16)
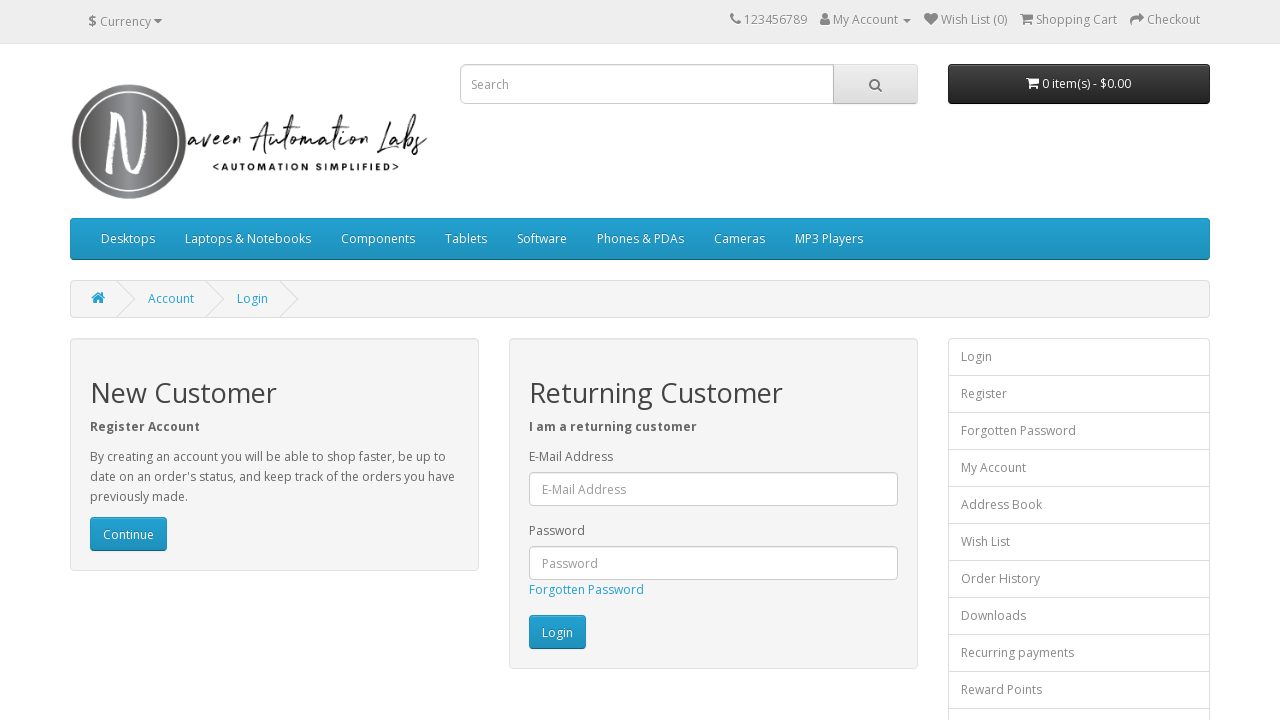

Clicked footer link 1 of 16
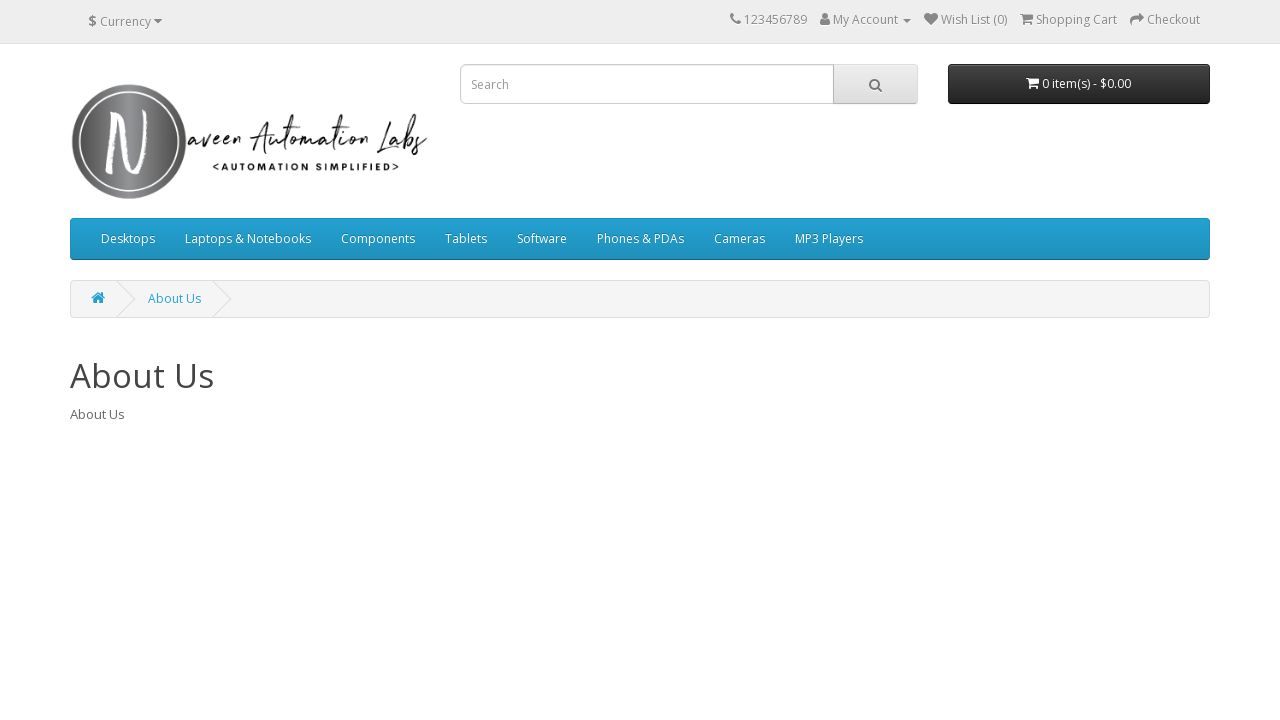

Navigated back to login page after visiting footer link 1
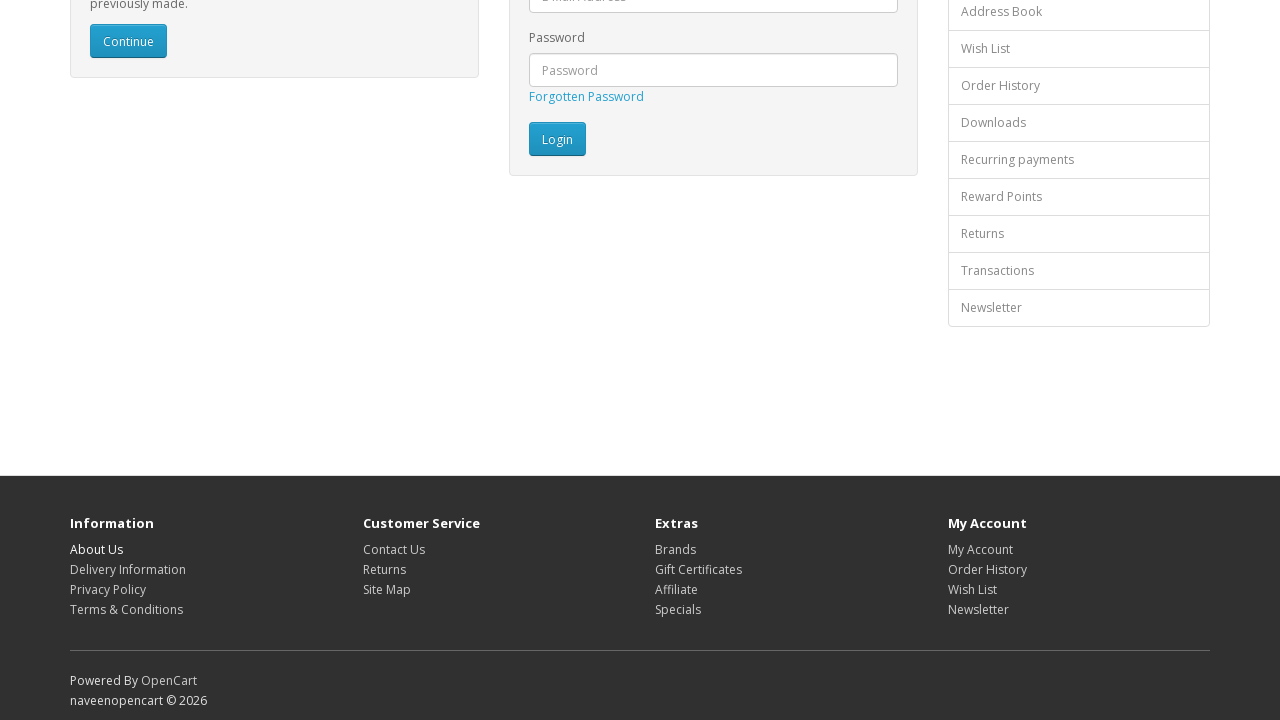

Re-fetched footer links to avoid stale references (iteration 2 of 16)
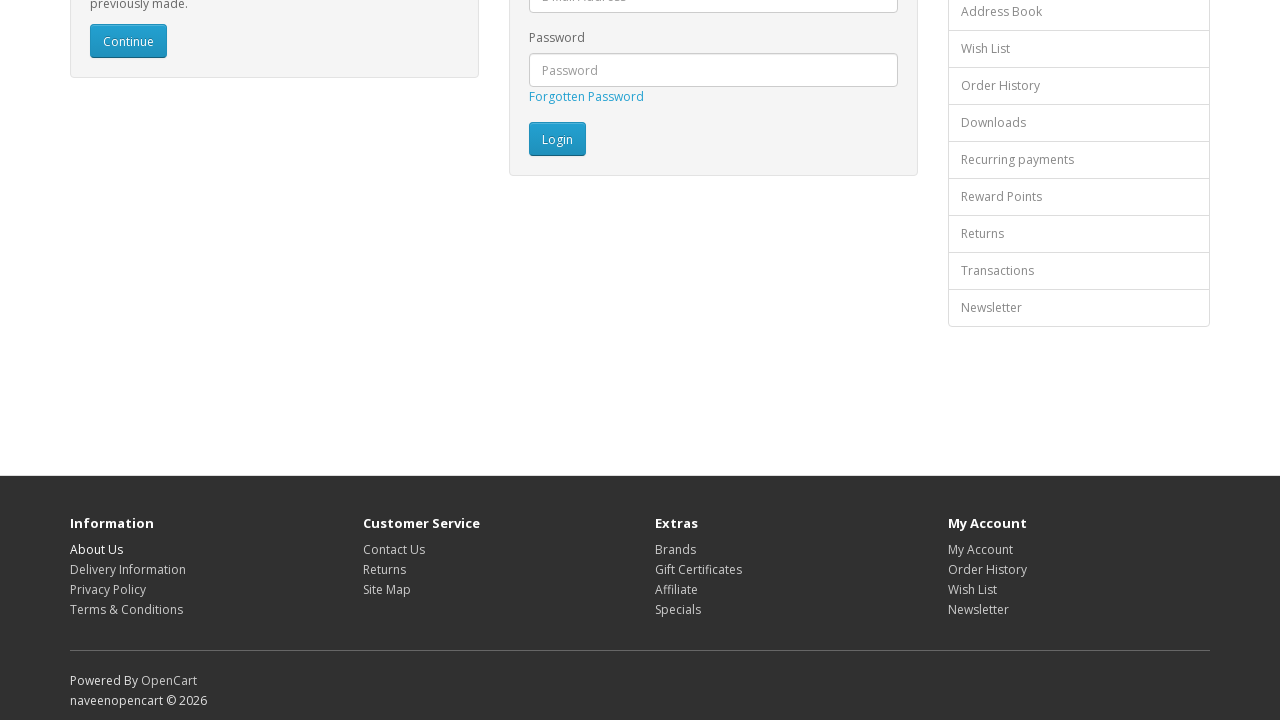

Clicked footer link 2 of 16
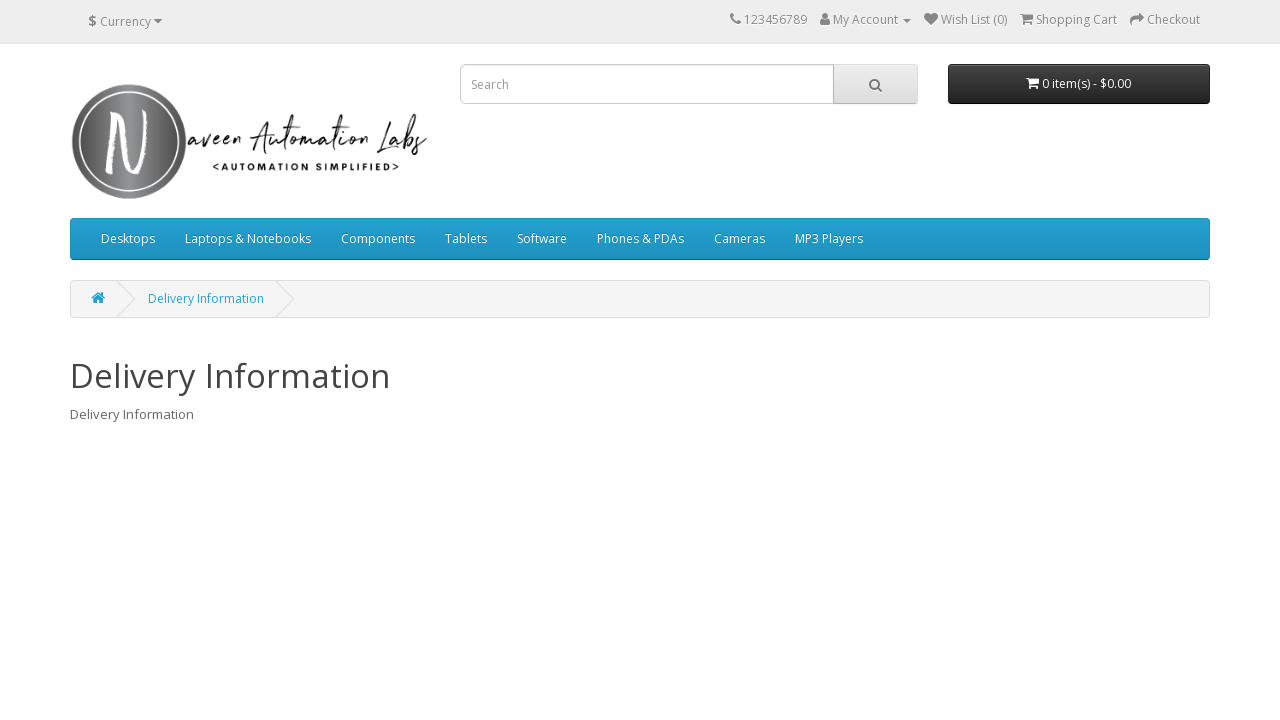

Navigated back to login page after visiting footer link 2
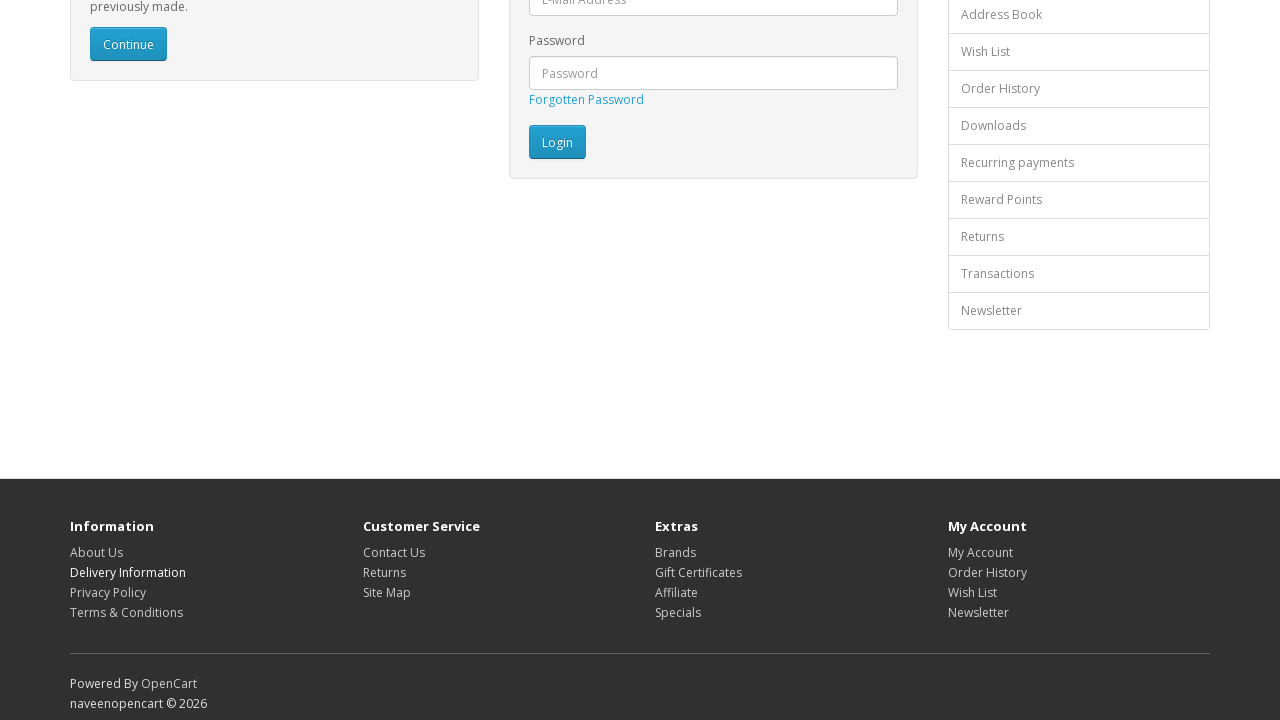

Re-fetched footer links to avoid stale references (iteration 3 of 16)
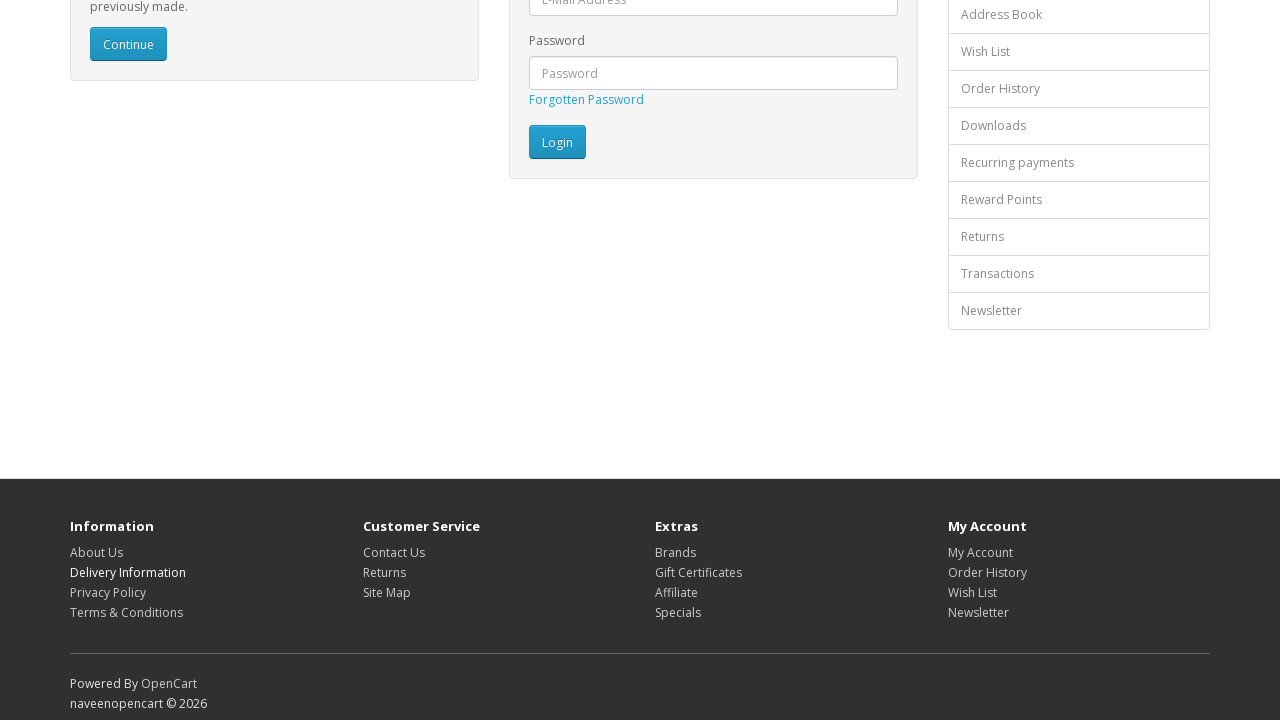

Clicked footer link 3 of 16
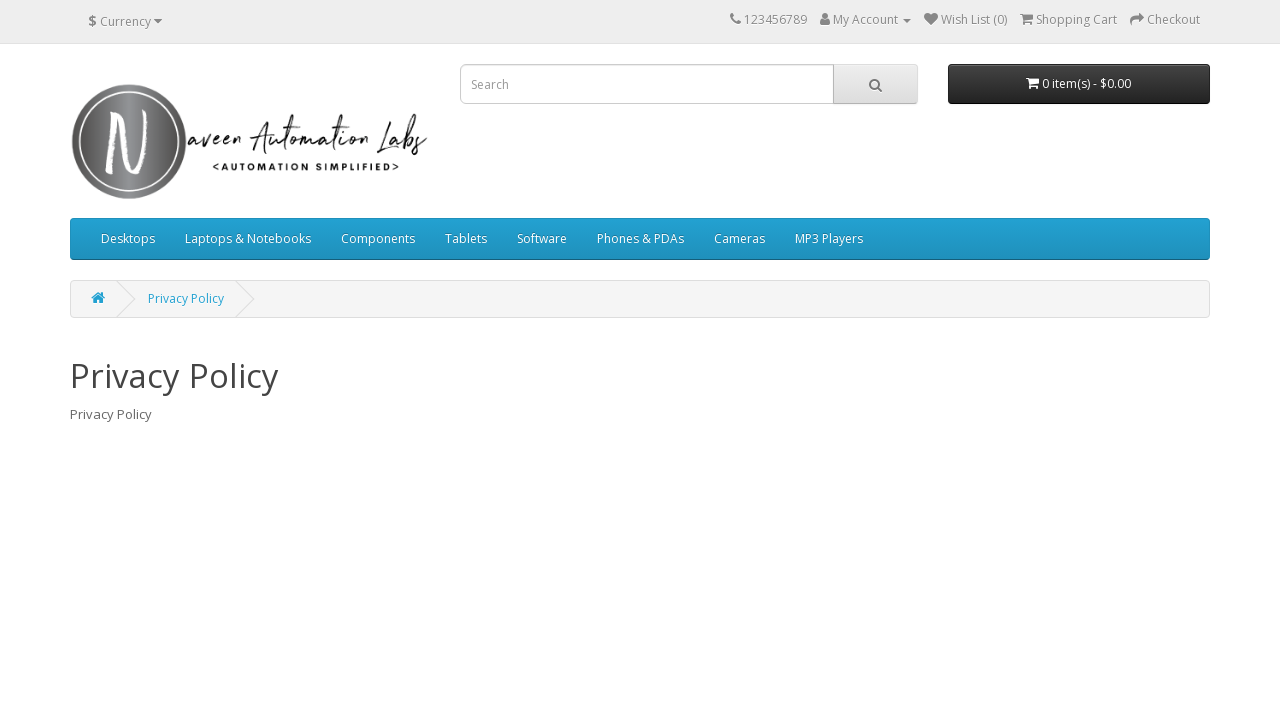

Navigated back to login page after visiting footer link 3
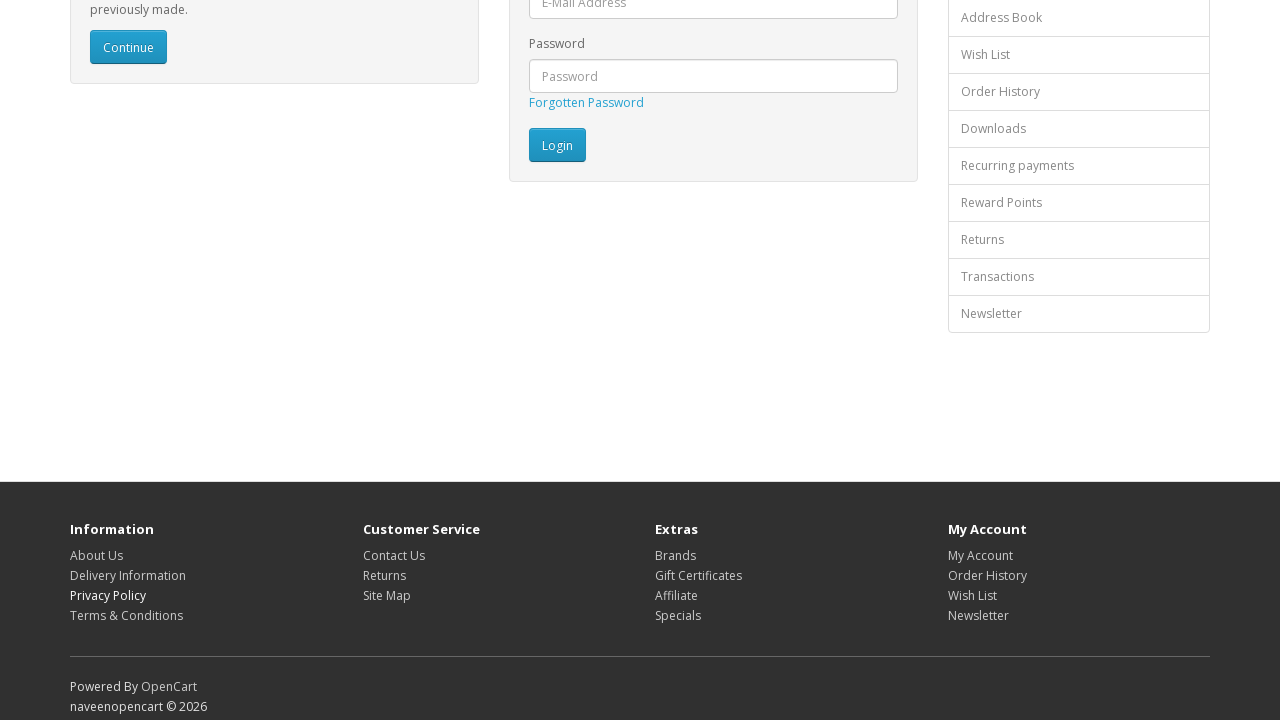

Re-fetched footer links to avoid stale references (iteration 4 of 16)
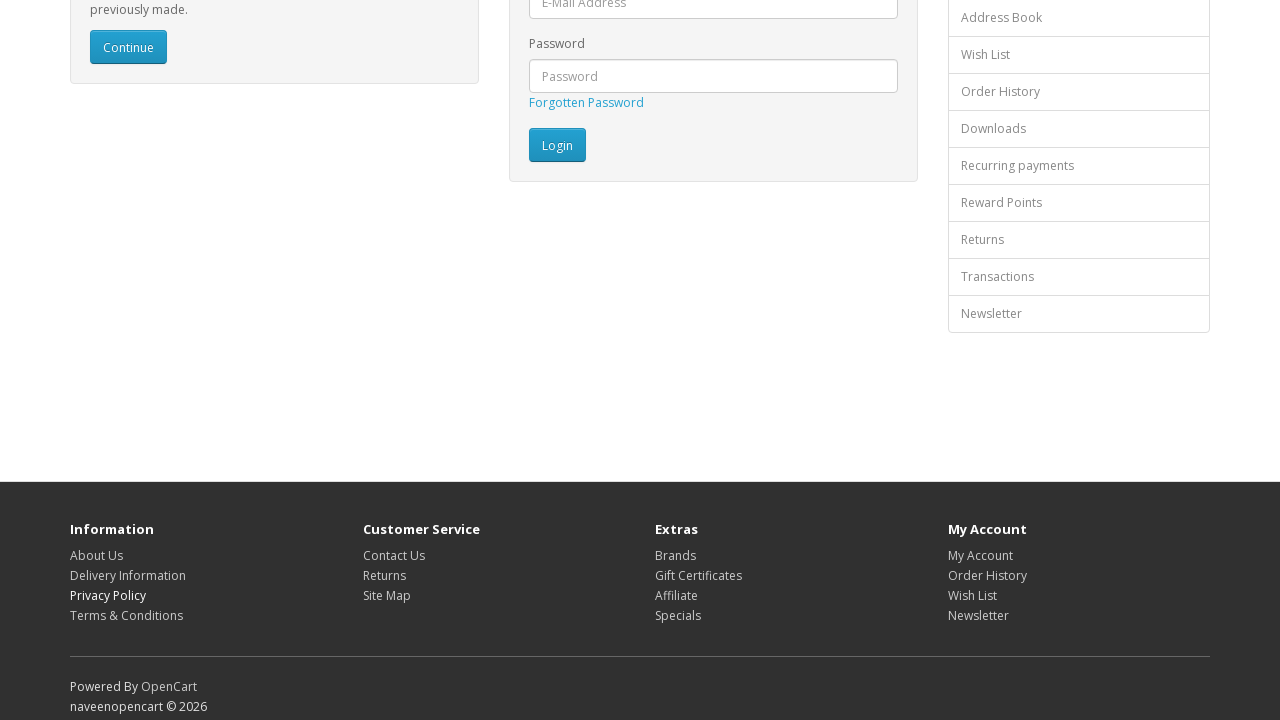

Clicked footer link 4 of 16
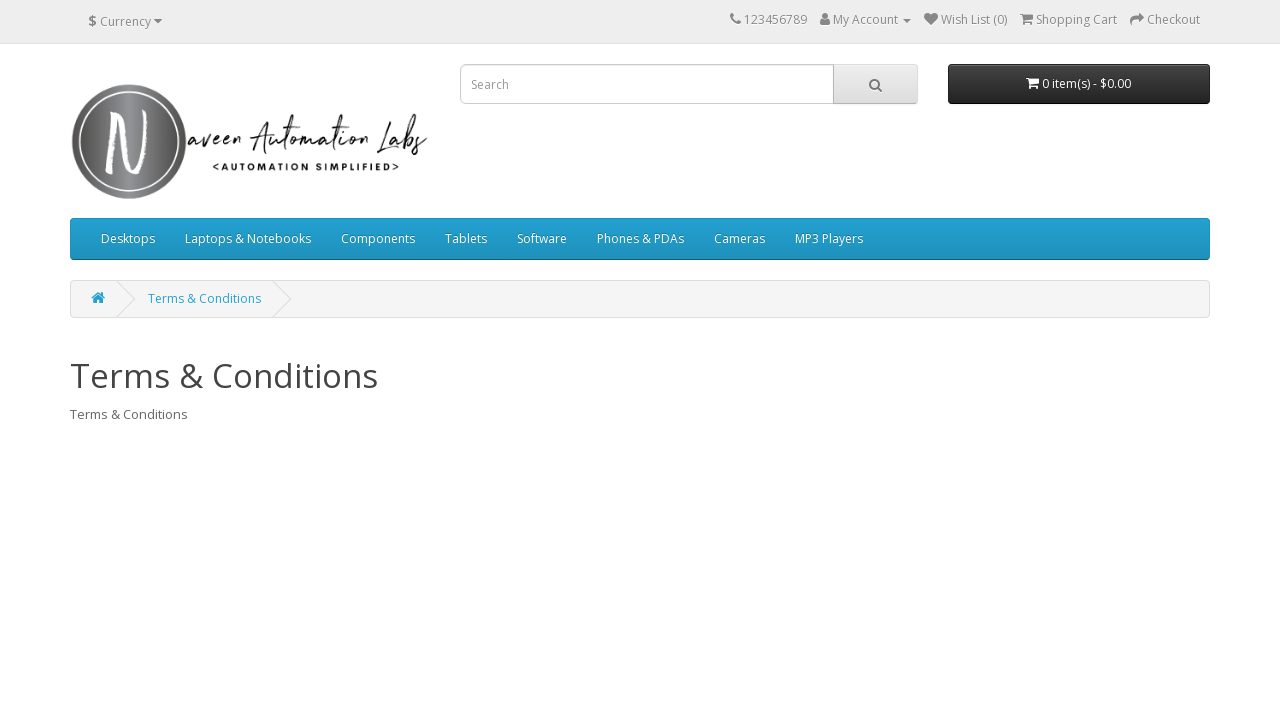

Navigated back to login page after visiting footer link 4
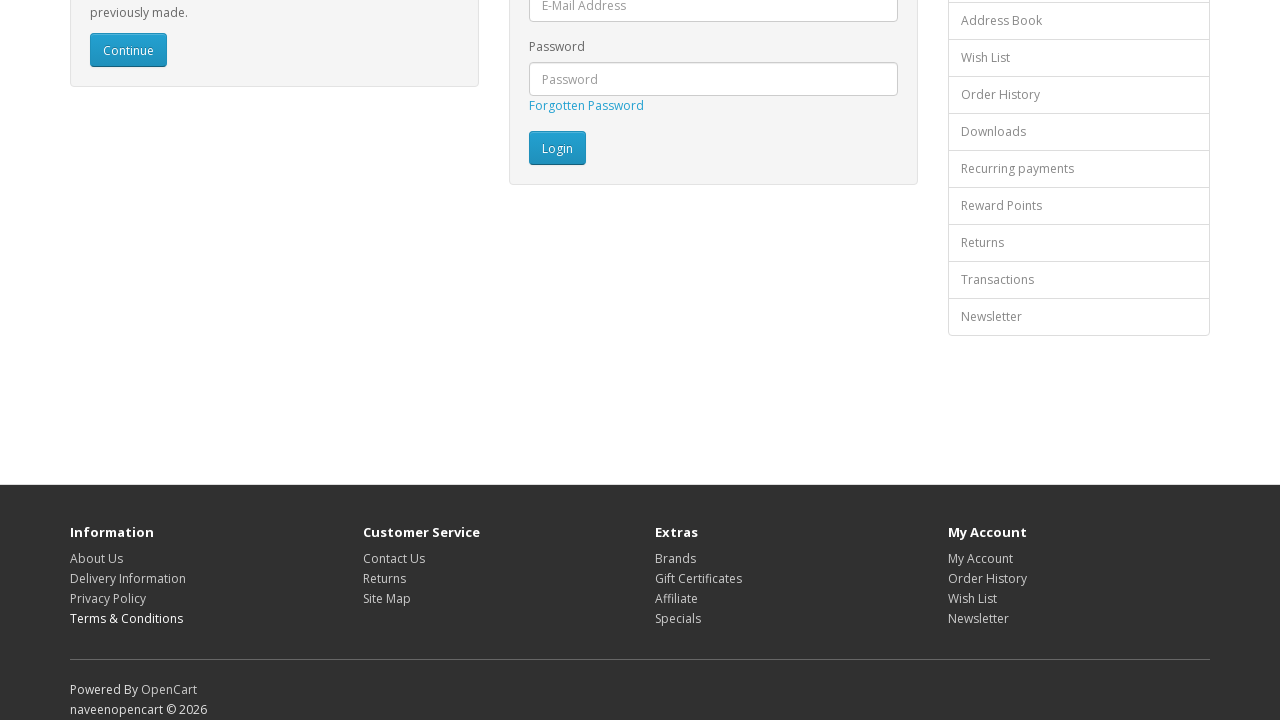

Re-fetched footer links to avoid stale references (iteration 5 of 16)
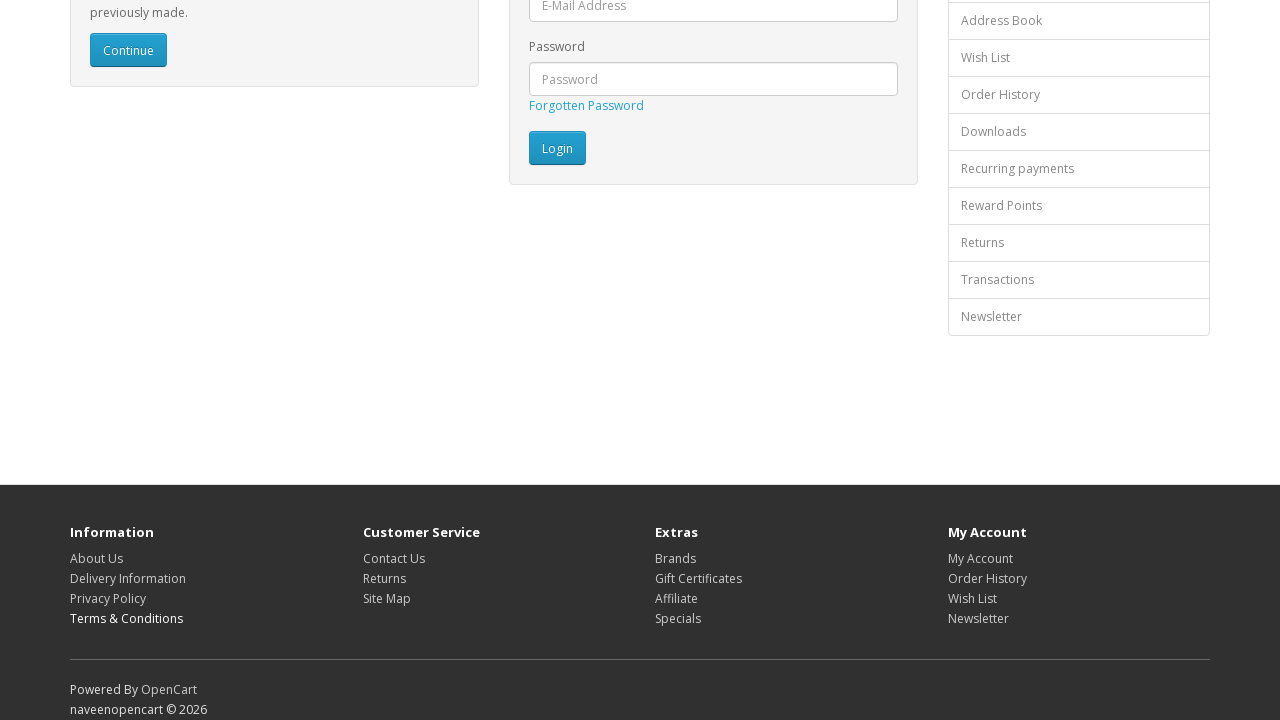

Clicked footer link 5 of 16
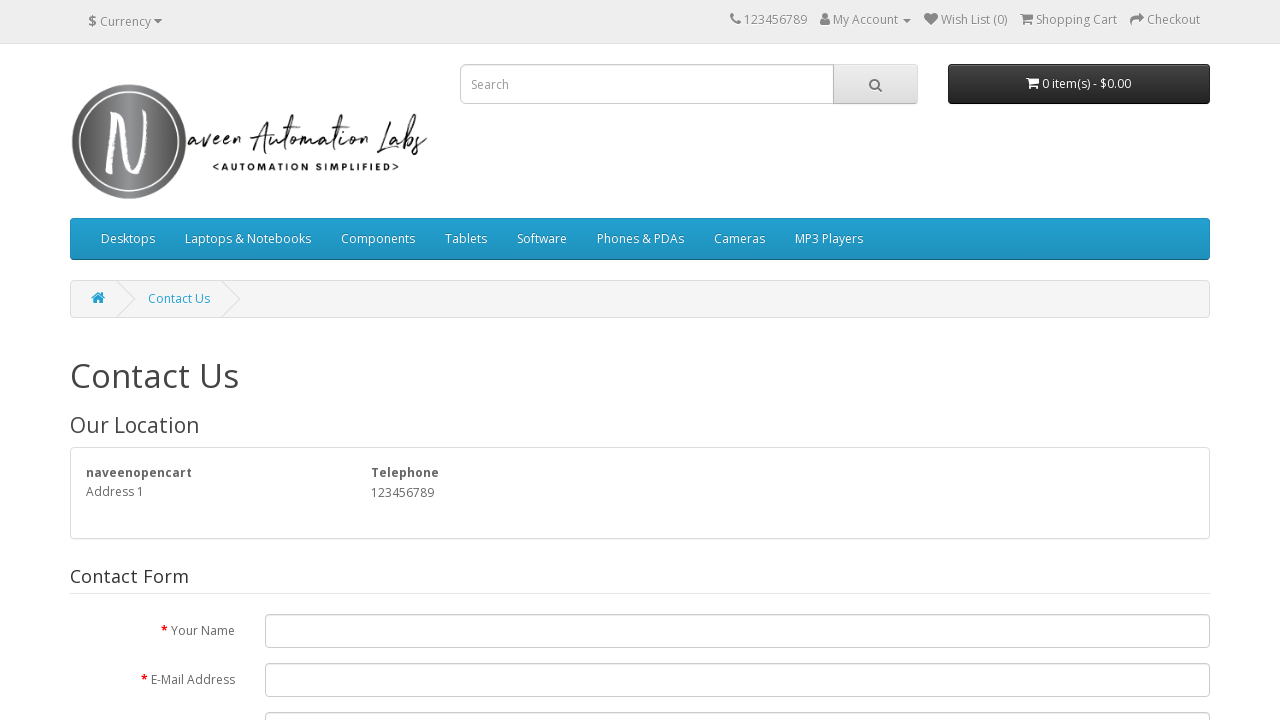

Navigated back to login page after visiting footer link 5
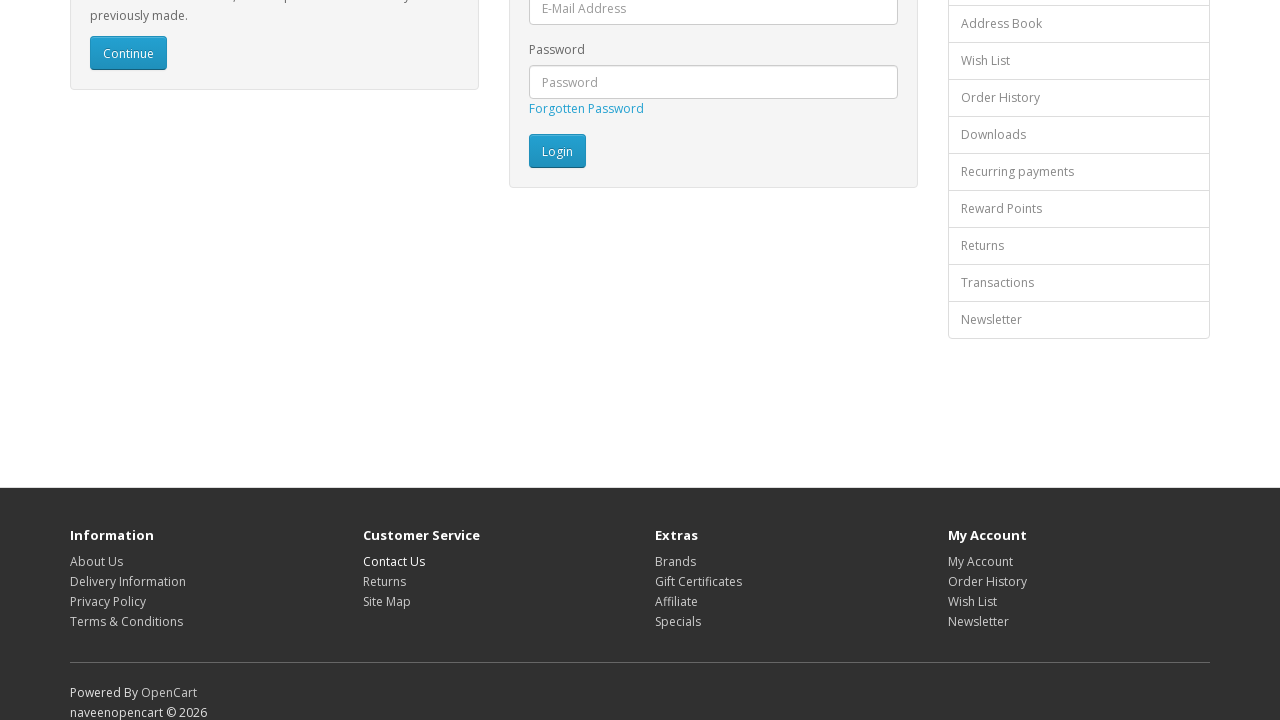

Re-fetched footer links to avoid stale references (iteration 6 of 16)
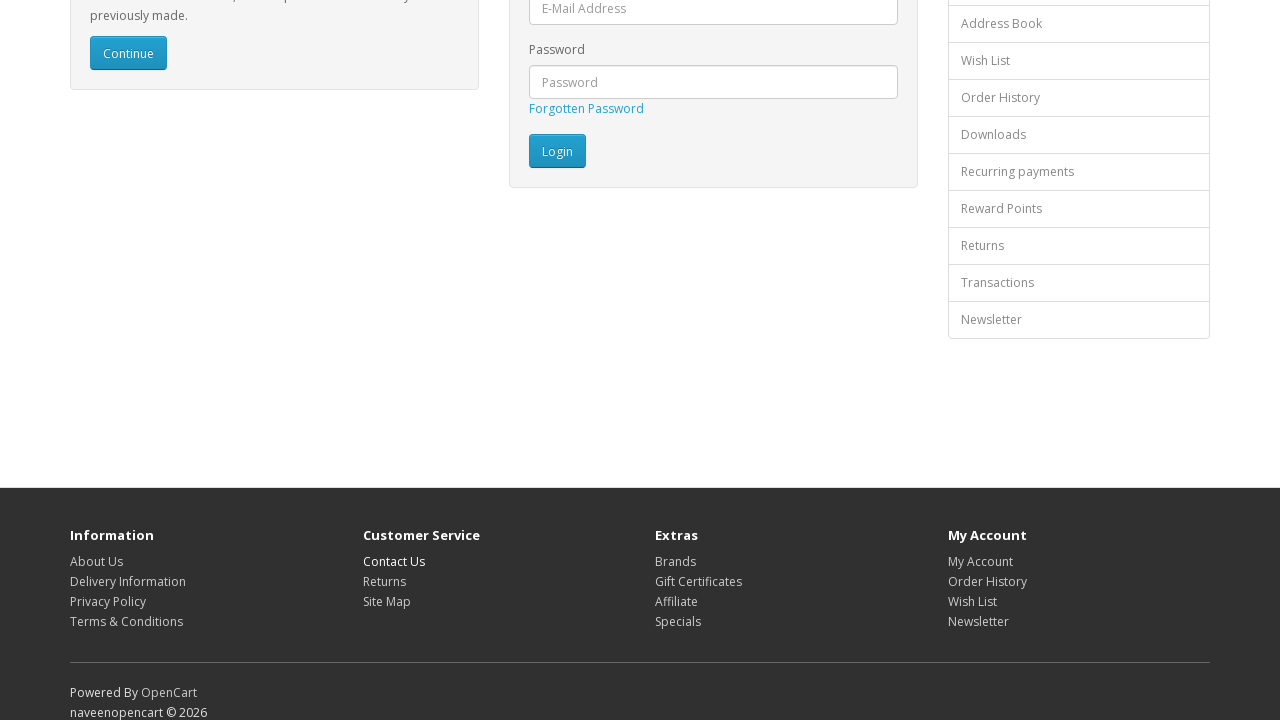

Clicked footer link 6 of 16
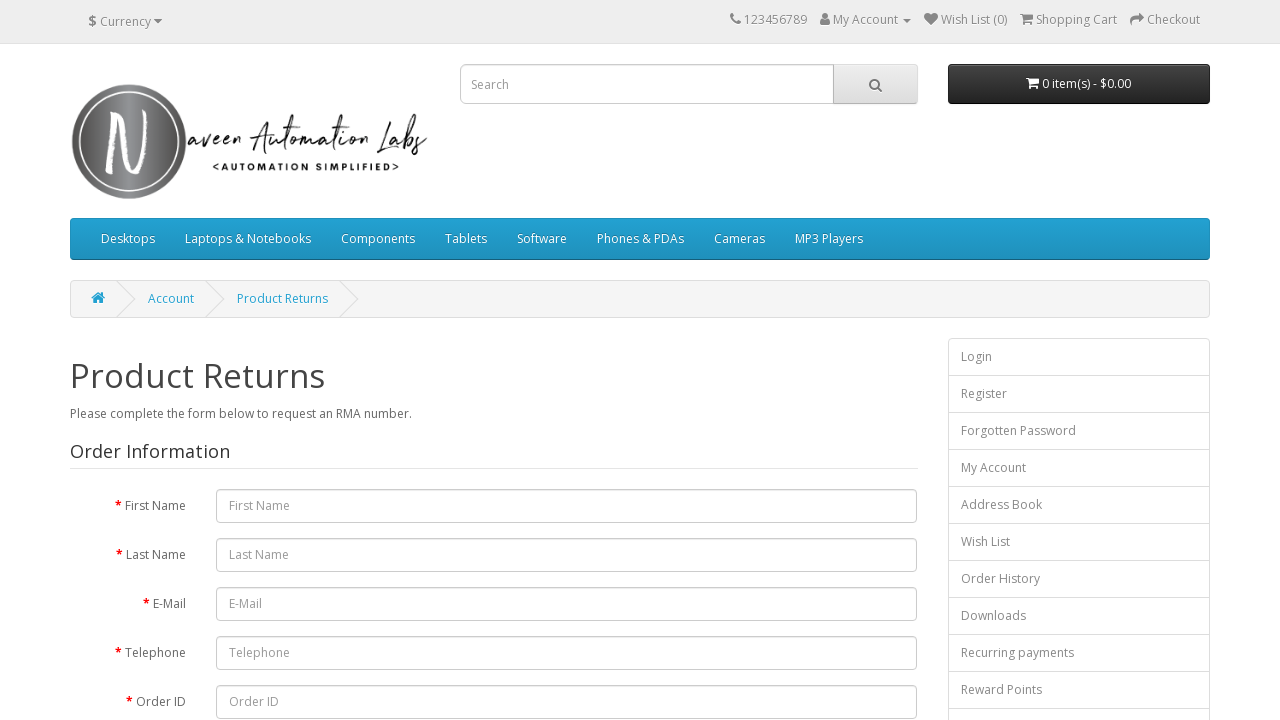

Navigated back to login page after visiting footer link 6
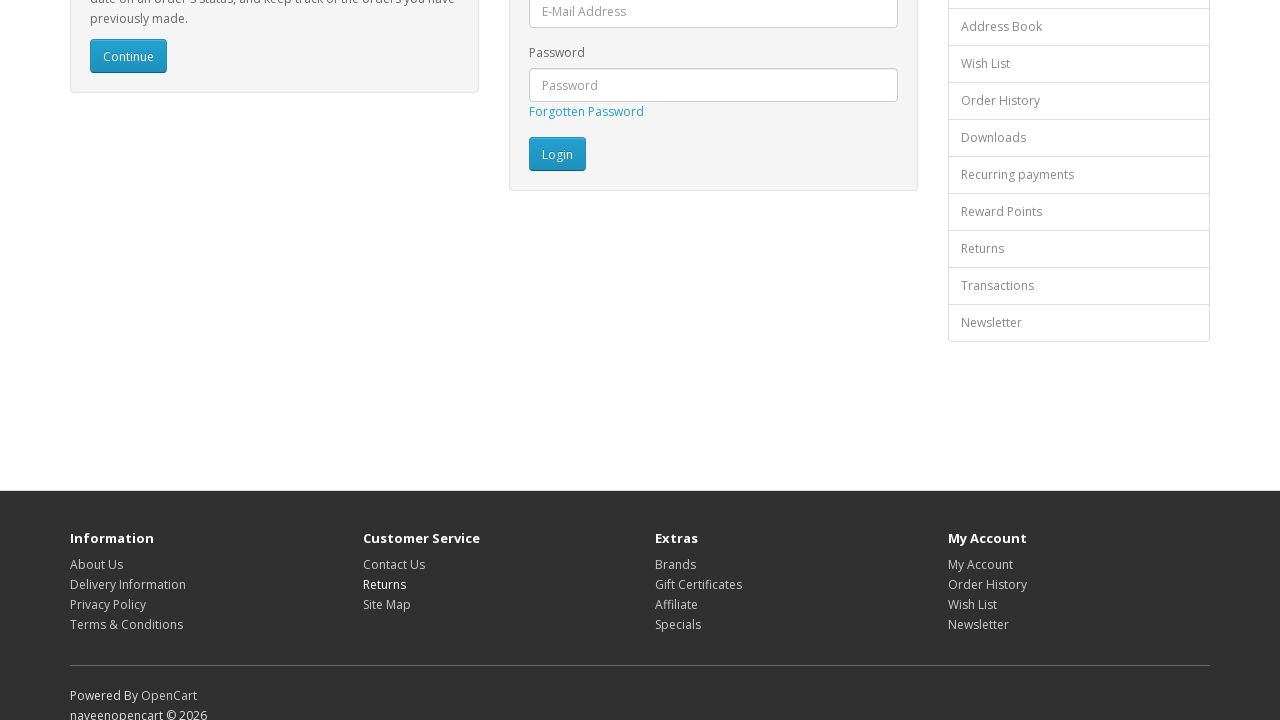

Re-fetched footer links to avoid stale references (iteration 7 of 16)
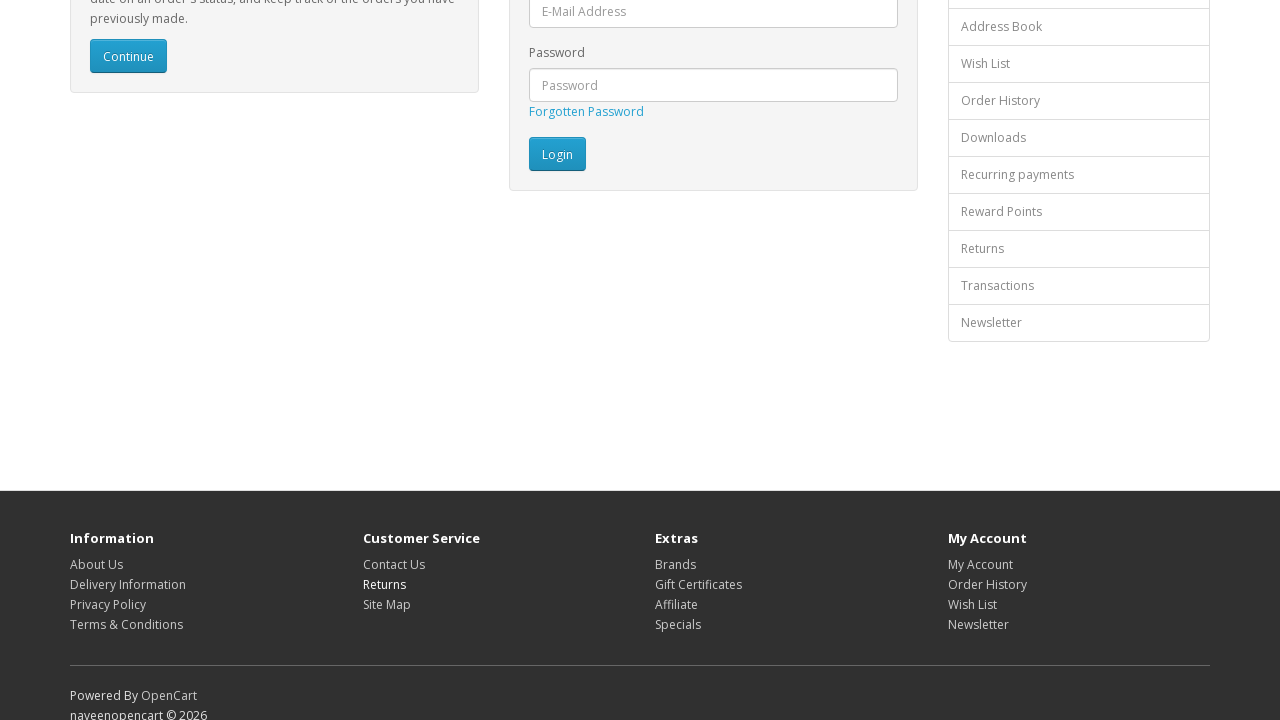

Clicked footer link 7 of 16
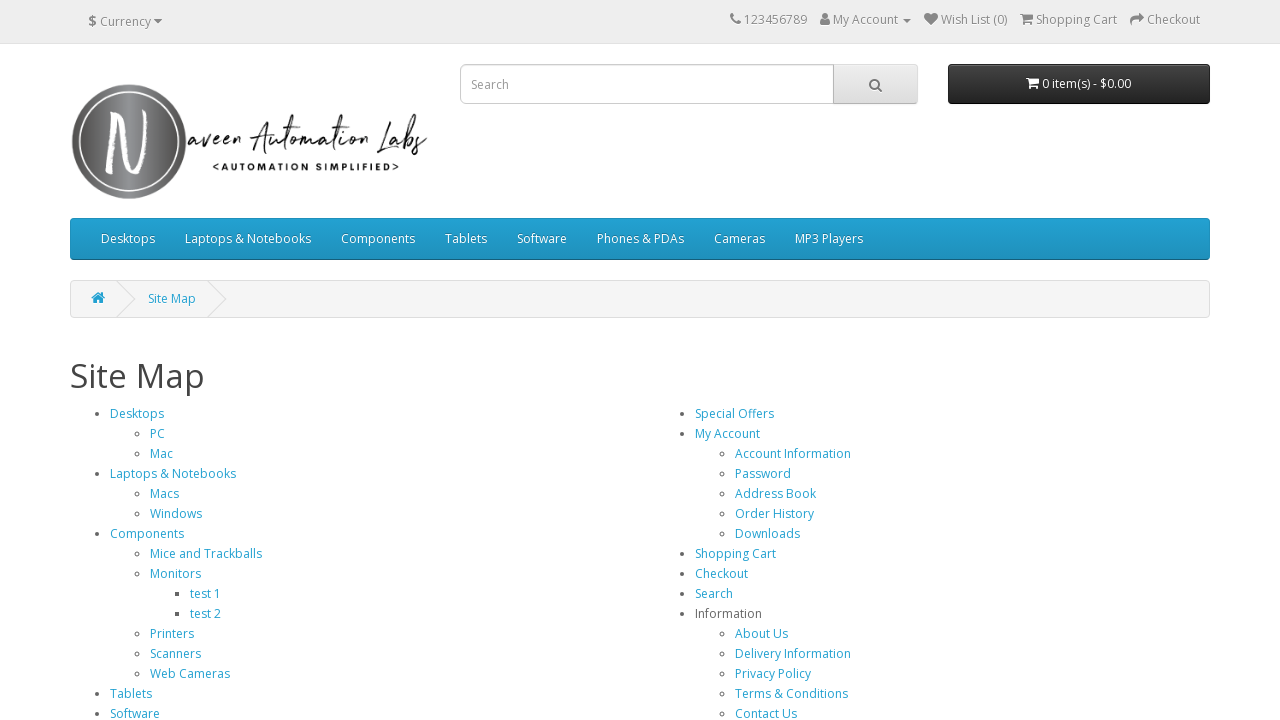

Navigated back to login page after visiting footer link 7
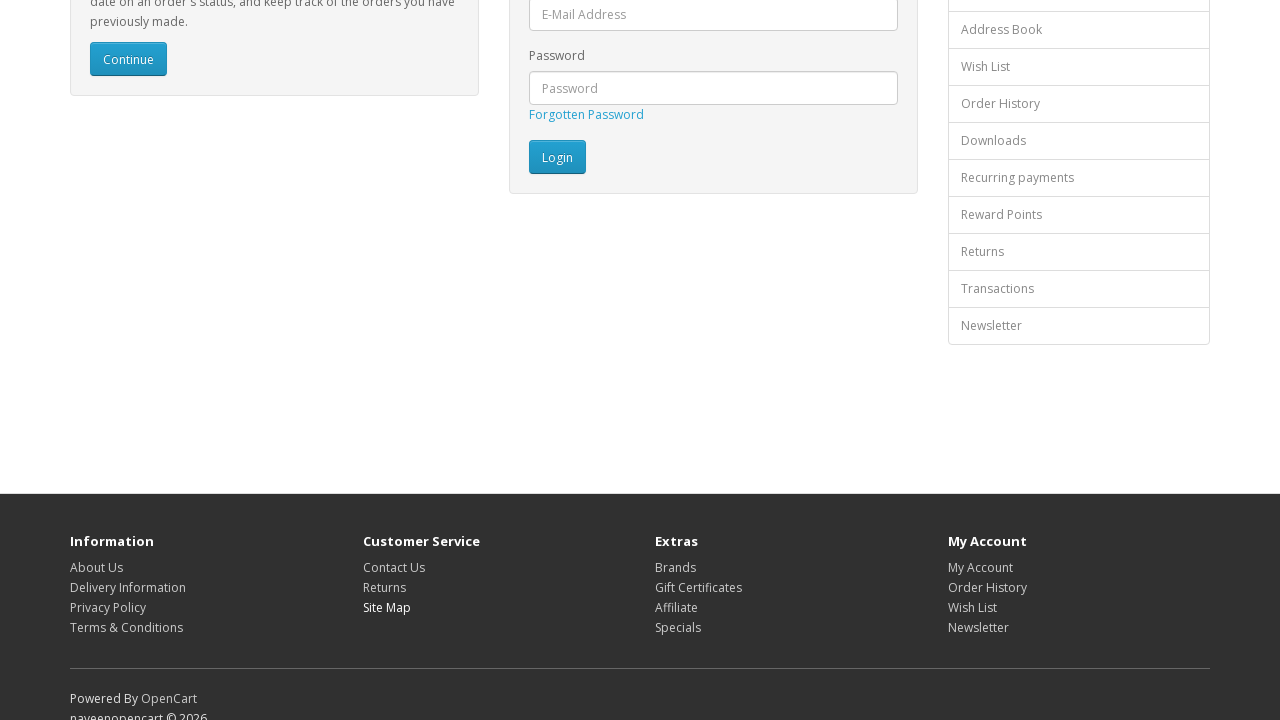

Re-fetched footer links to avoid stale references (iteration 8 of 16)
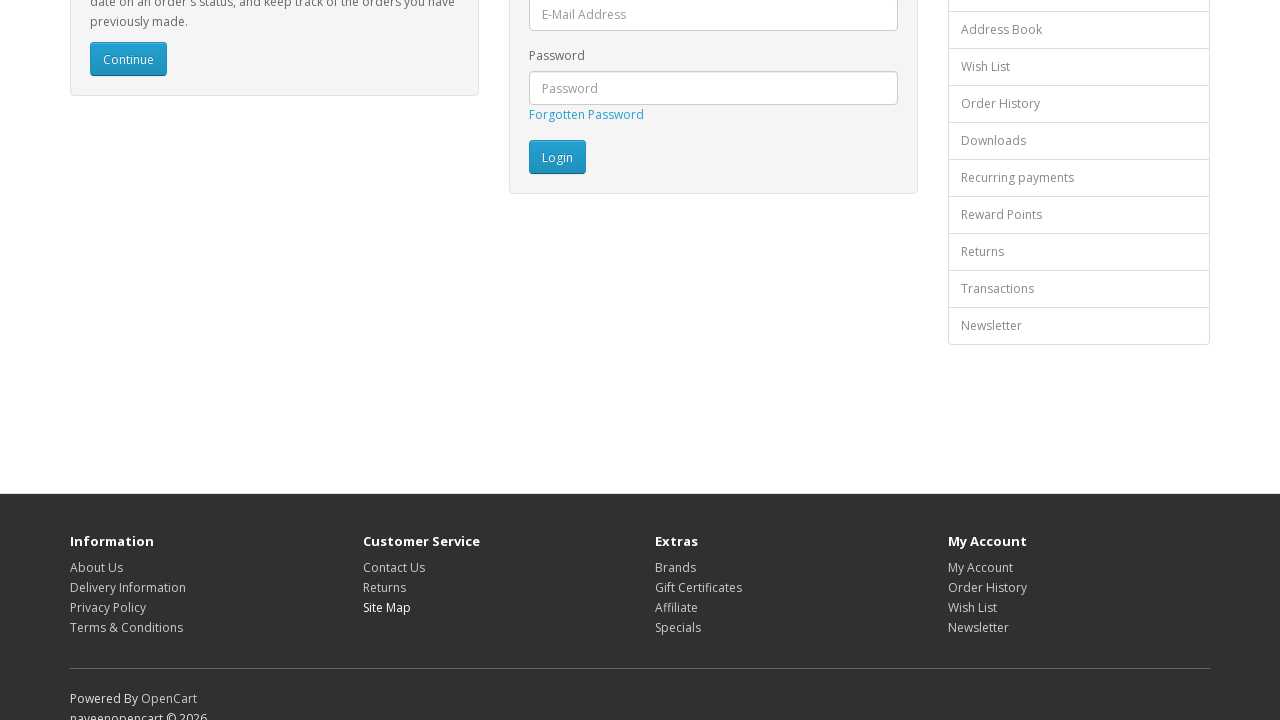

Clicked footer link 8 of 16
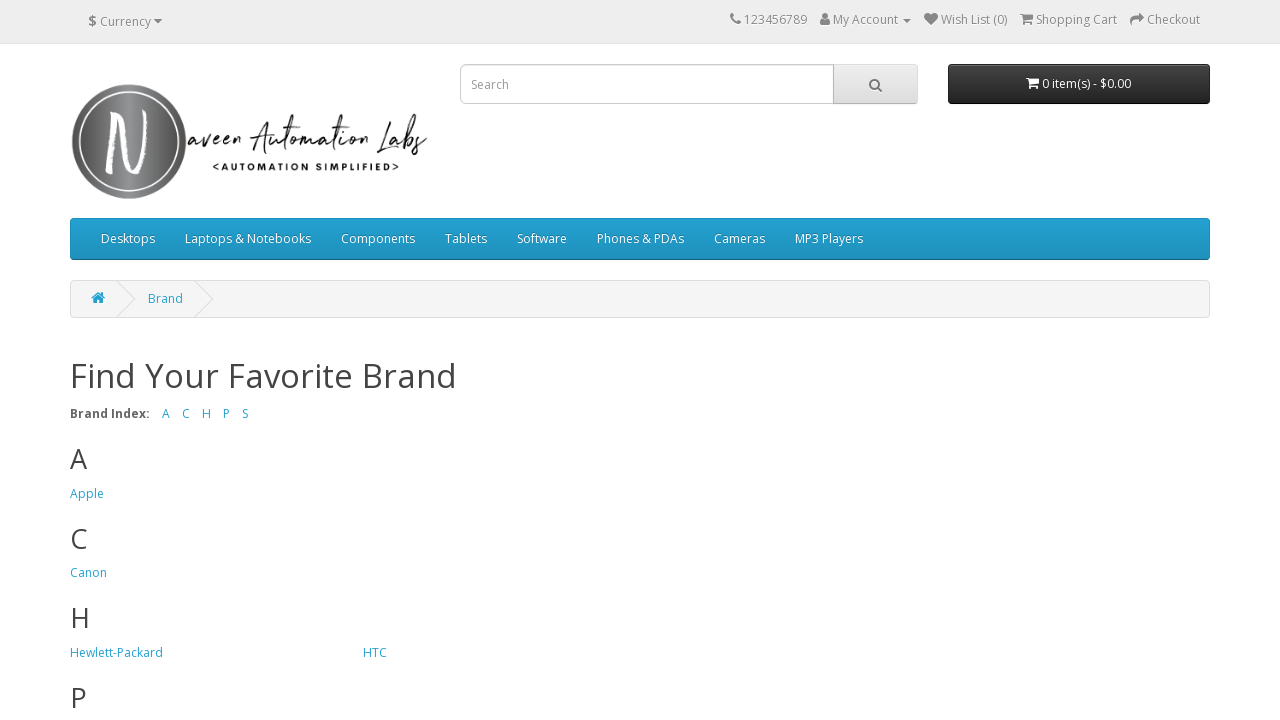

Navigated back to login page after visiting footer link 8
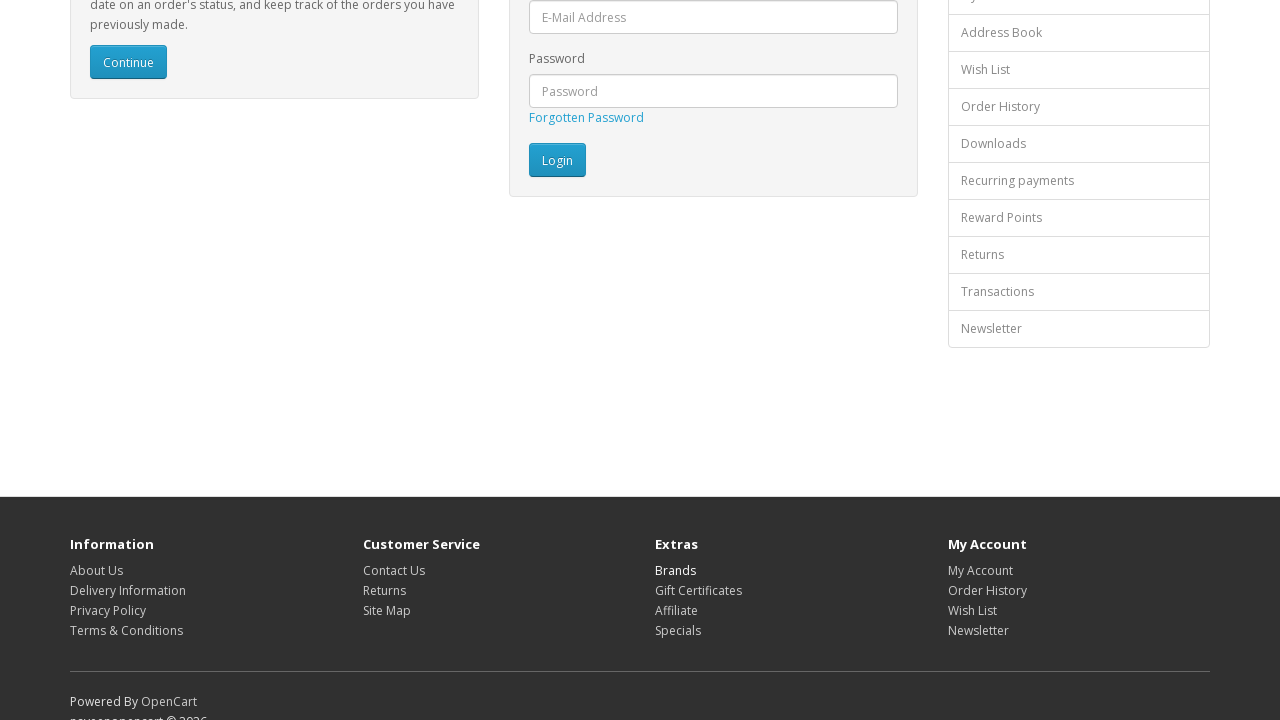

Re-fetched footer links to avoid stale references (iteration 9 of 16)
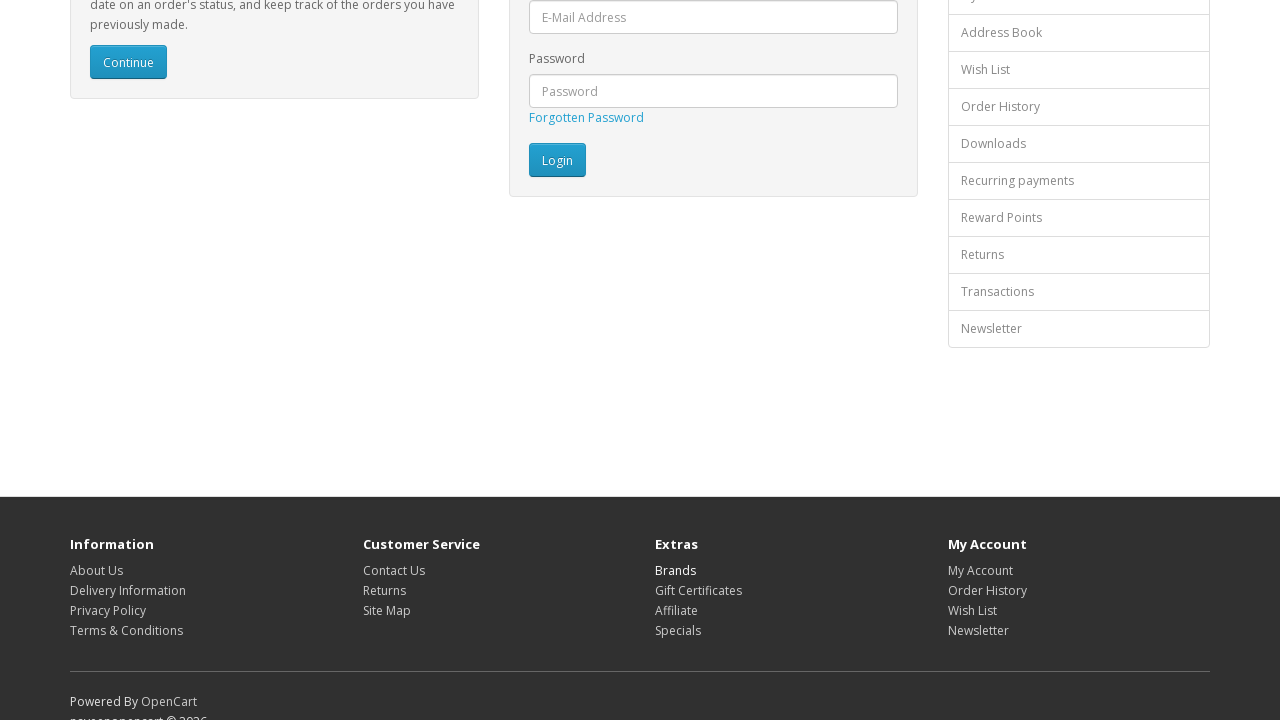

Clicked footer link 9 of 16
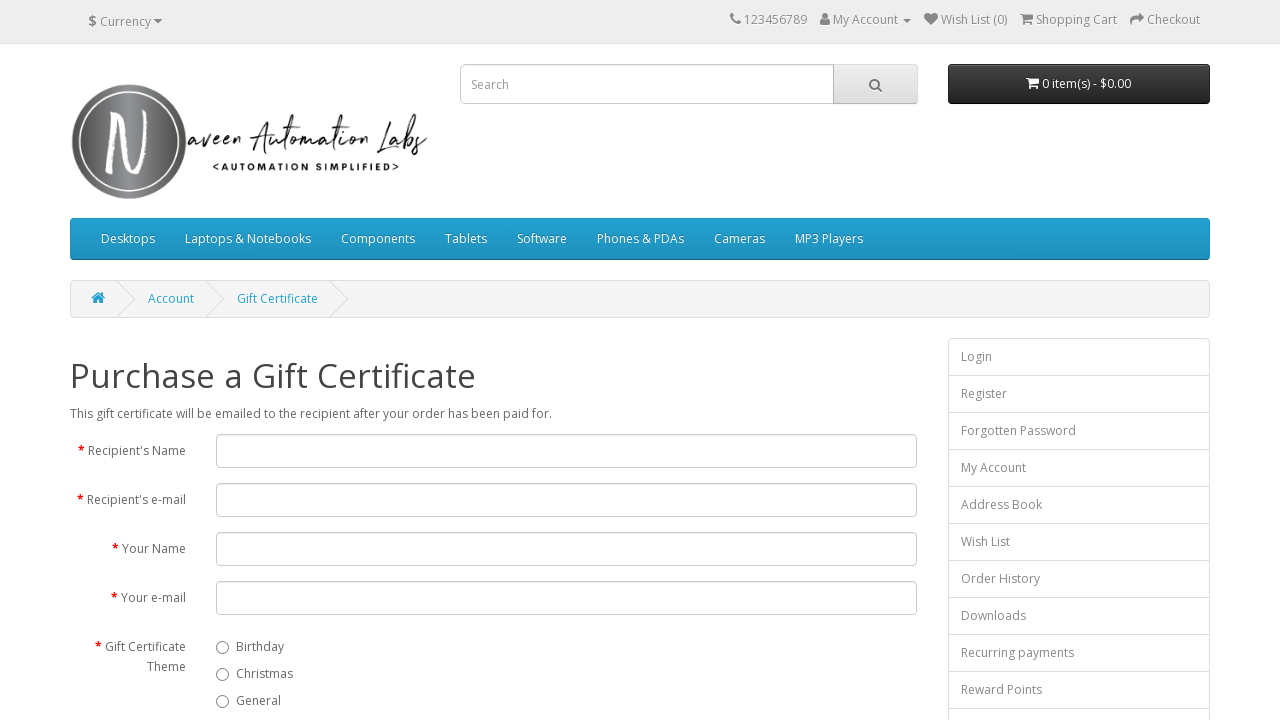

Navigated back to login page after visiting footer link 9
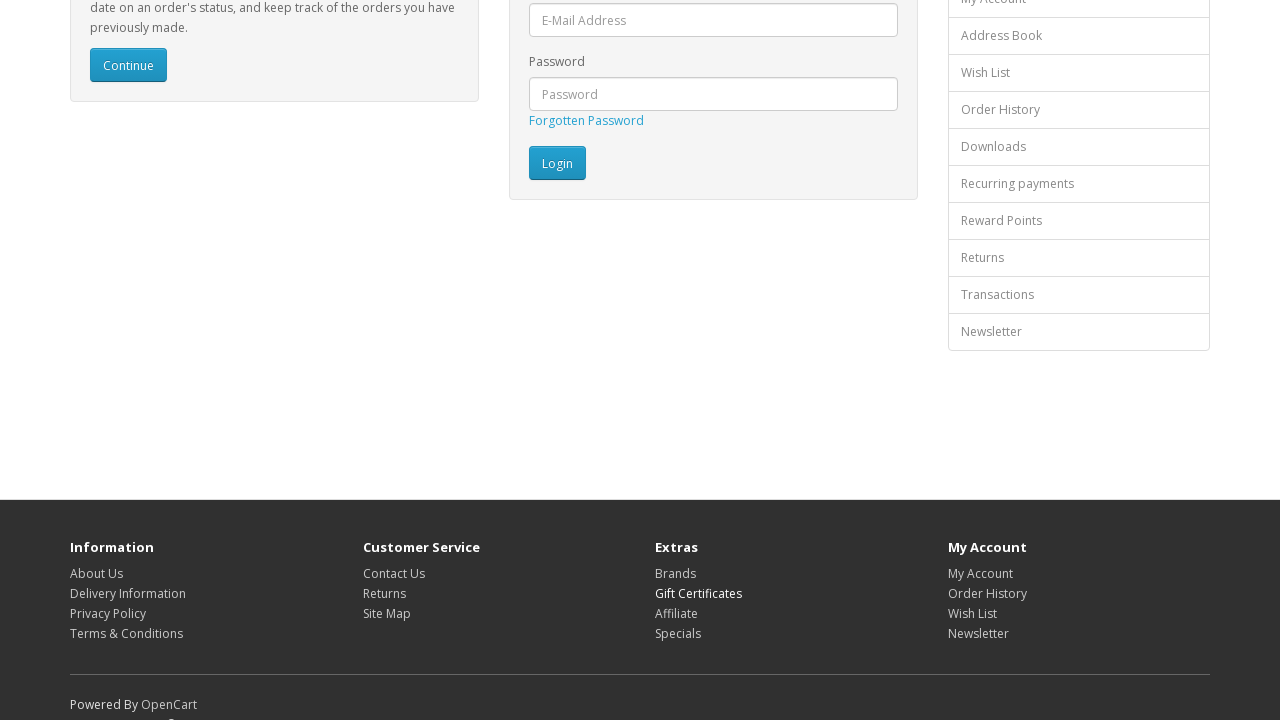

Re-fetched footer links to avoid stale references (iteration 10 of 16)
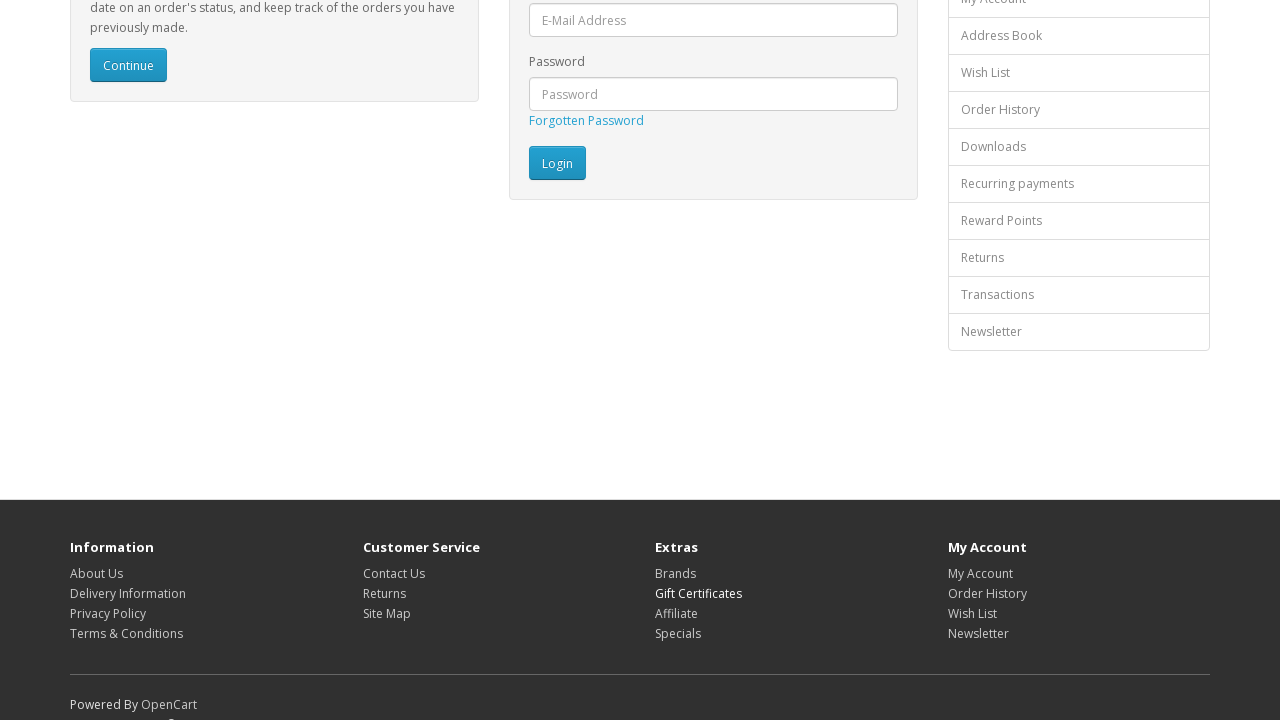

Clicked footer link 10 of 16
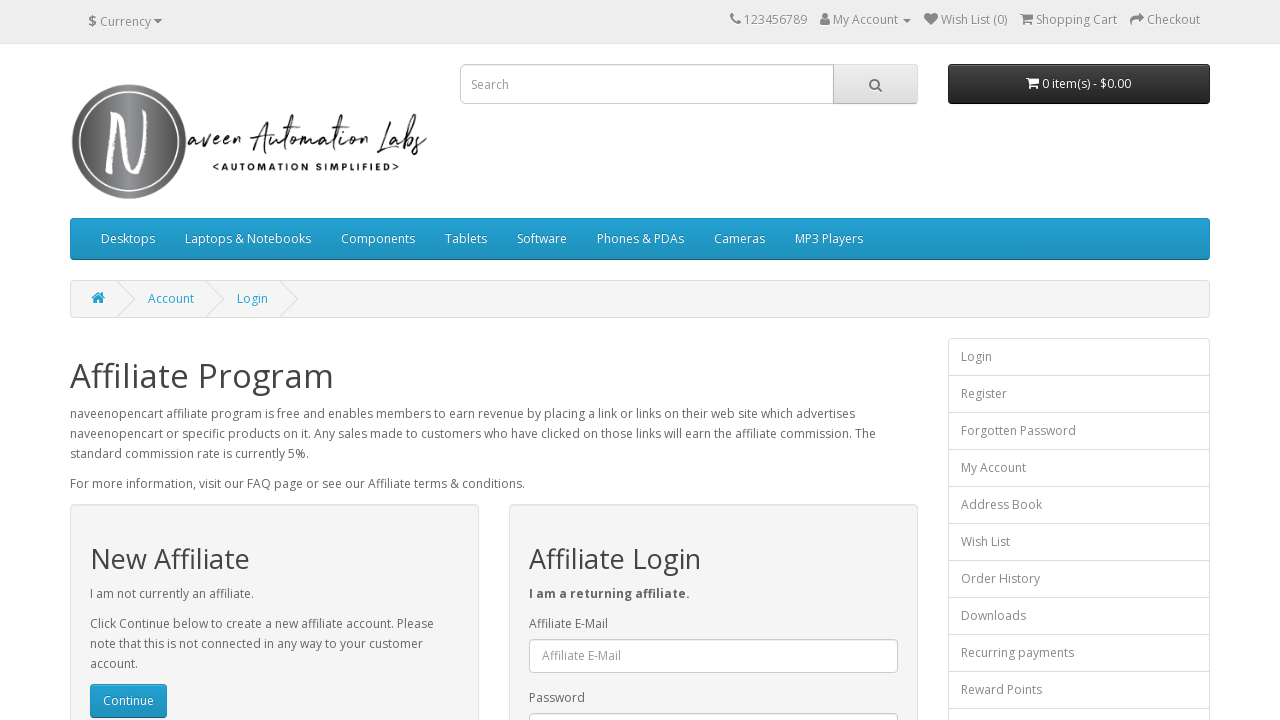

Navigated back to login page after visiting footer link 10
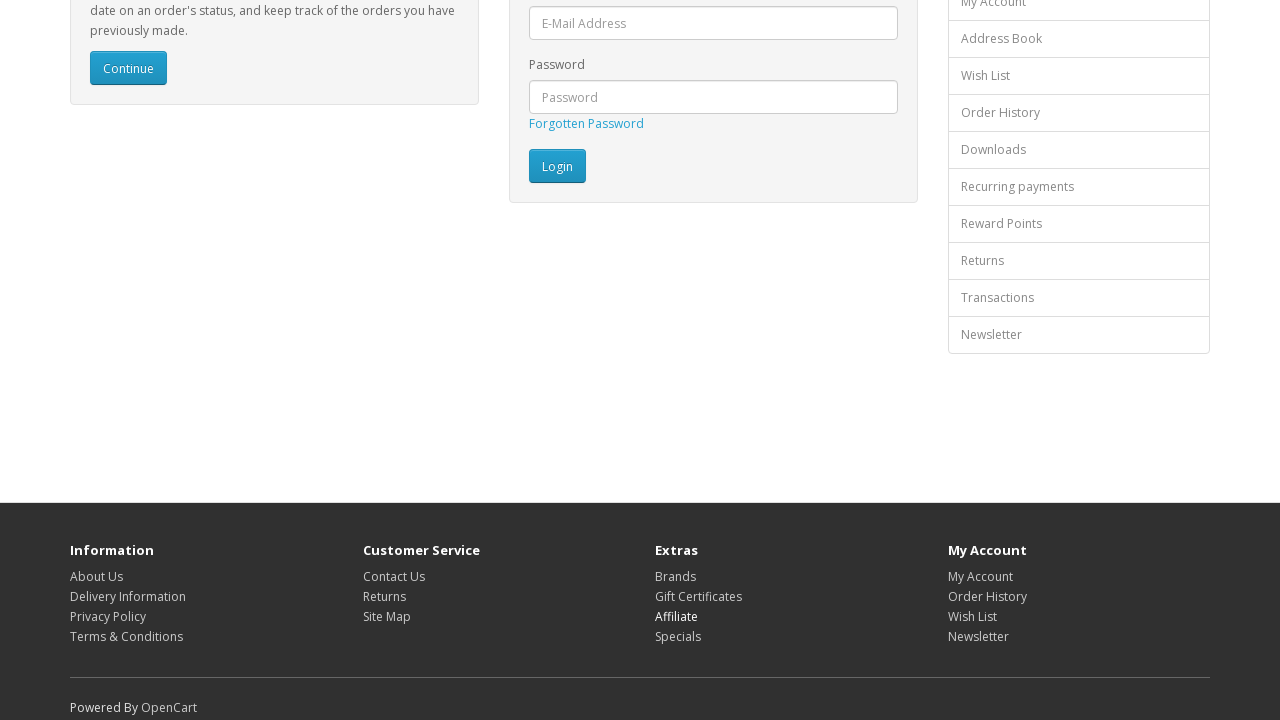

Re-fetched footer links to avoid stale references (iteration 11 of 16)
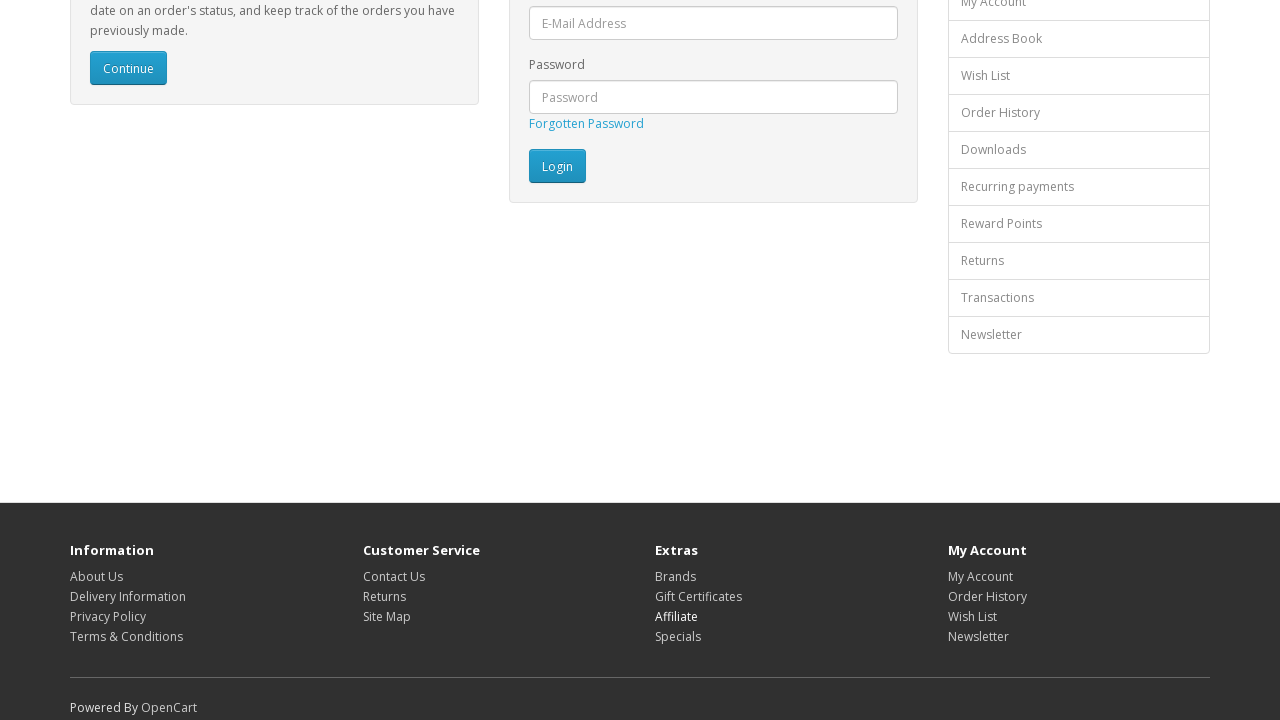

Clicked footer link 11 of 16
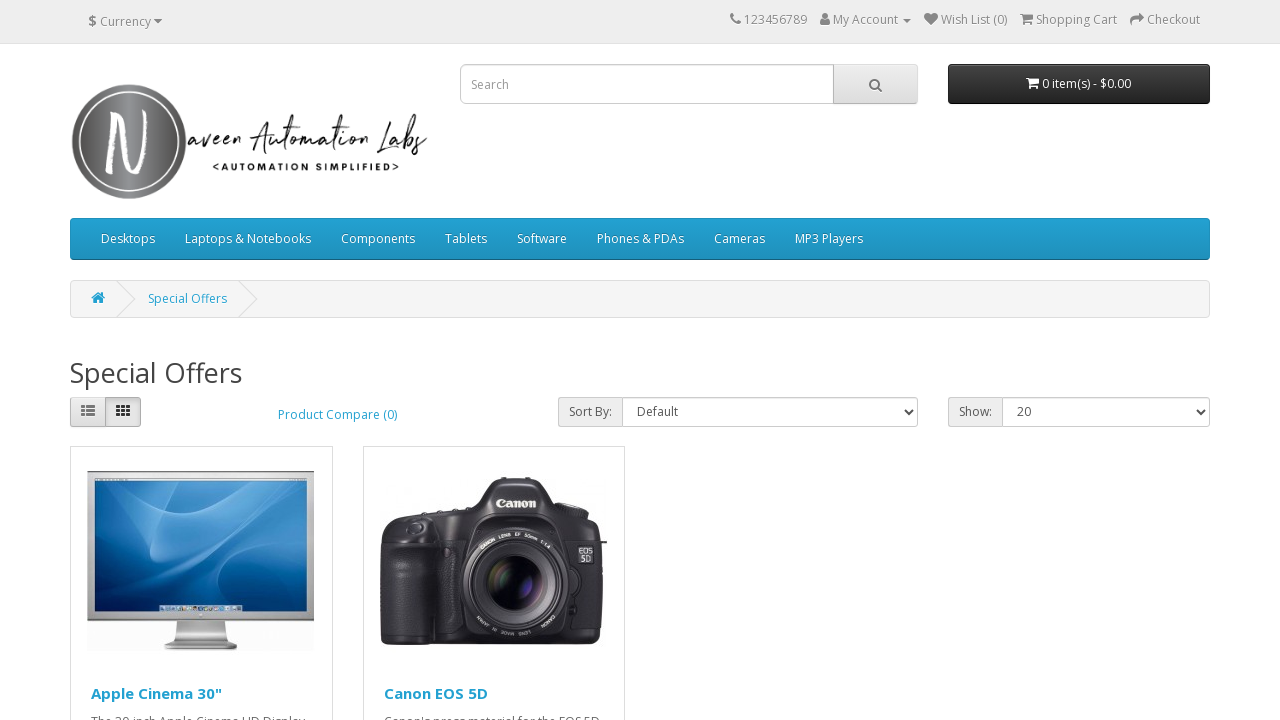

Navigated back to login page after visiting footer link 11
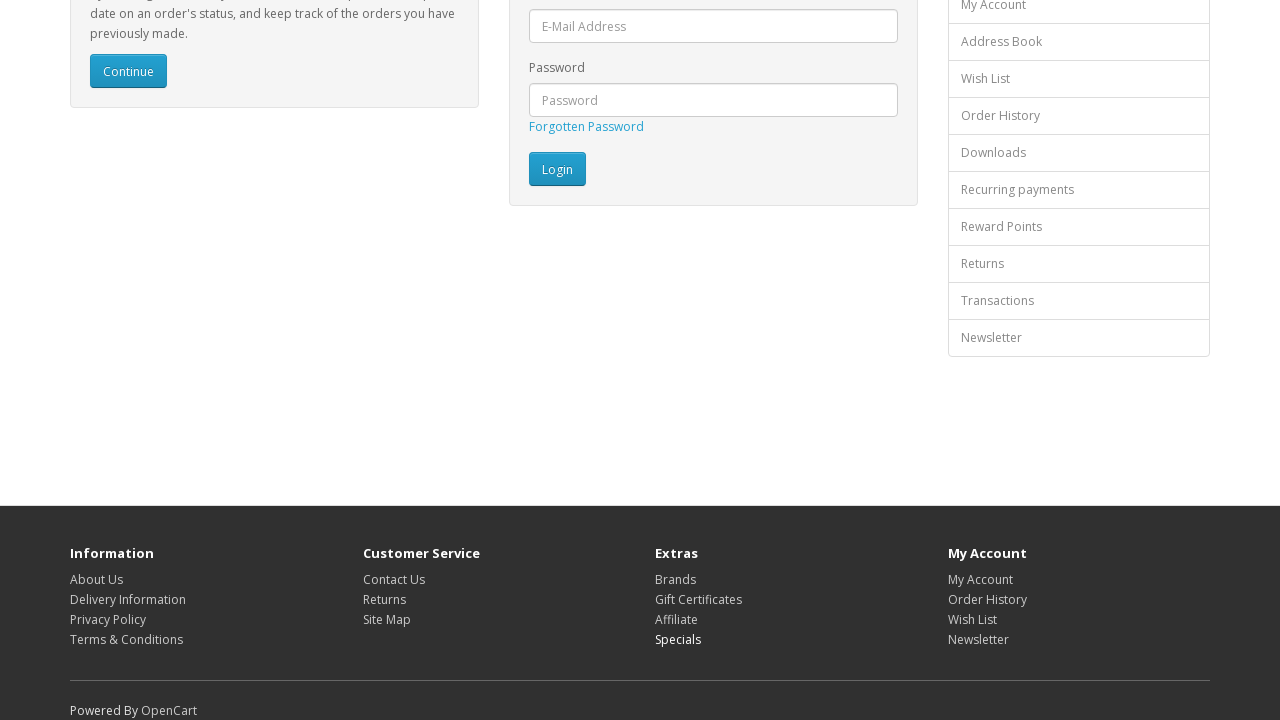

Re-fetched footer links to avoid stale references (iteration 12 of 16)
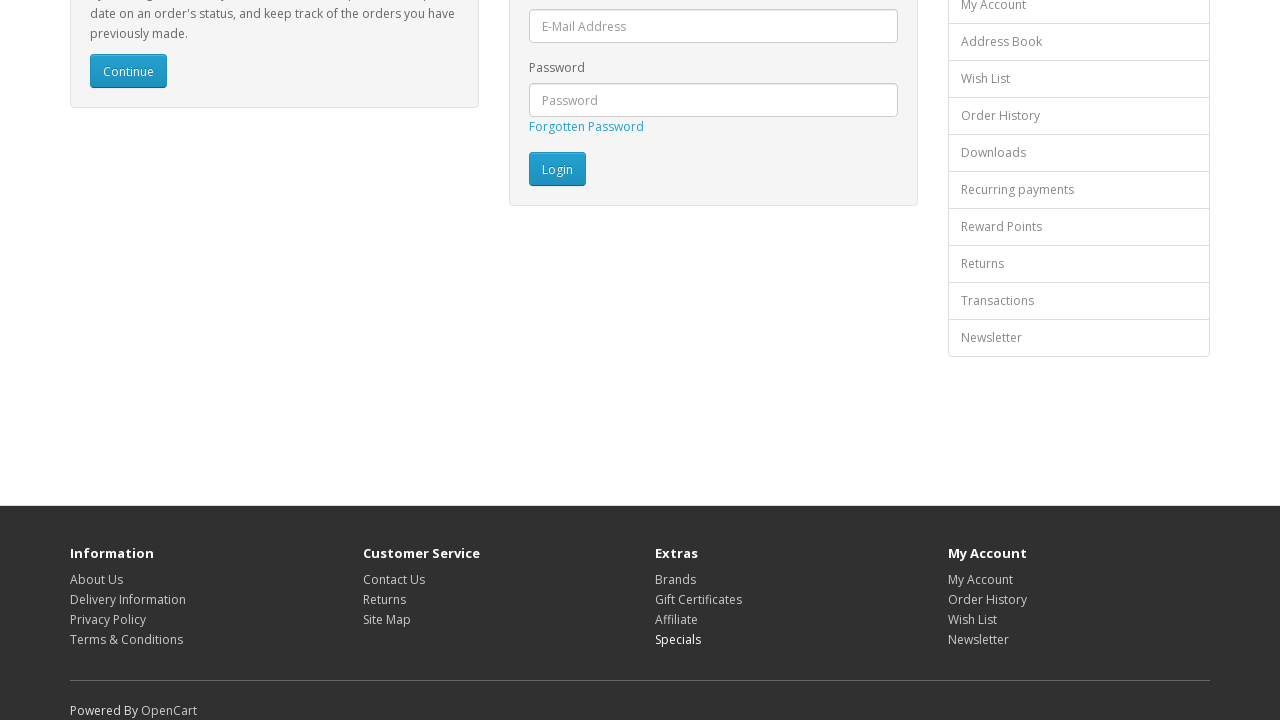

Clicked footer link 12 of 16
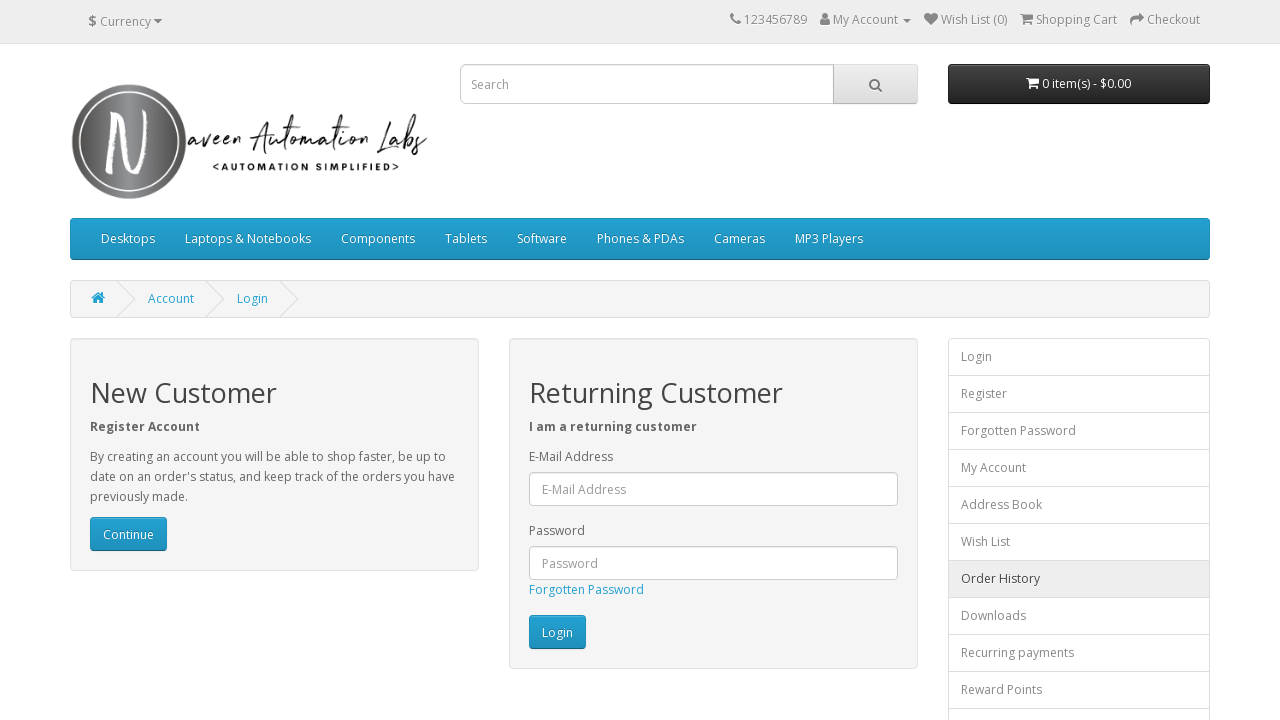

Navigated back to login page after visiting footer link 12
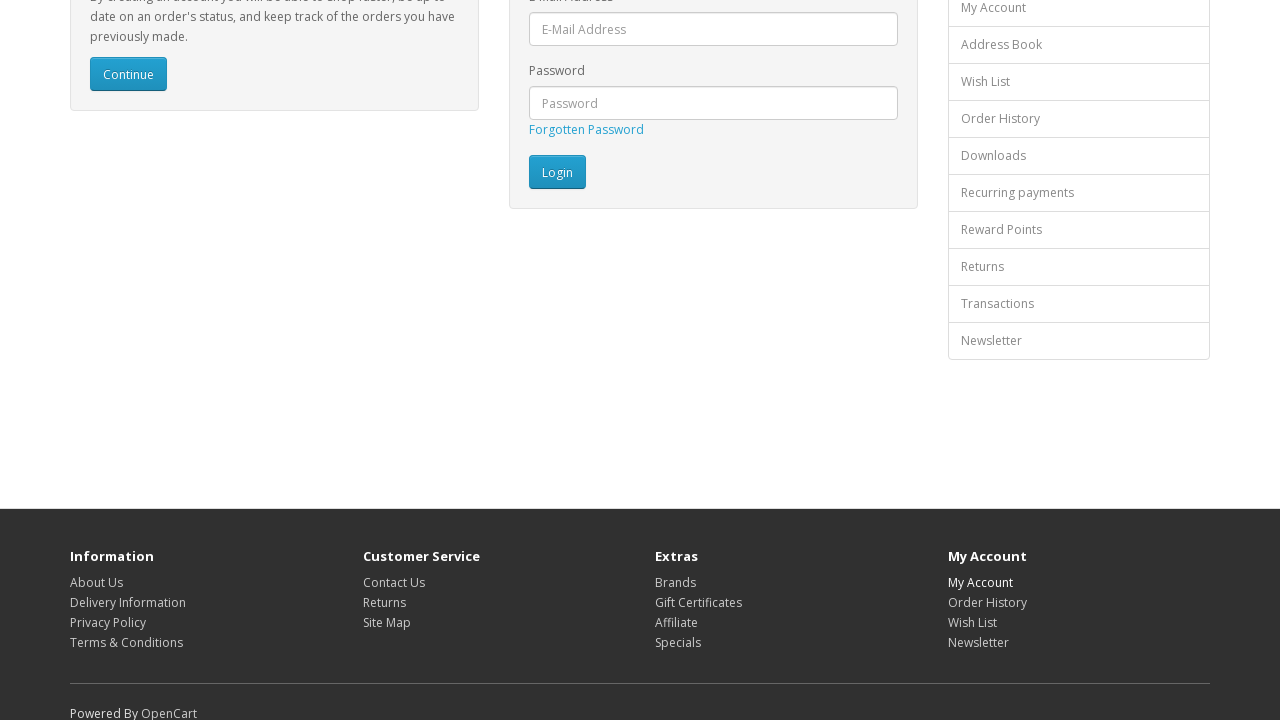

Re-fetched footer links to avoid stale references (iteration 13 of 16)
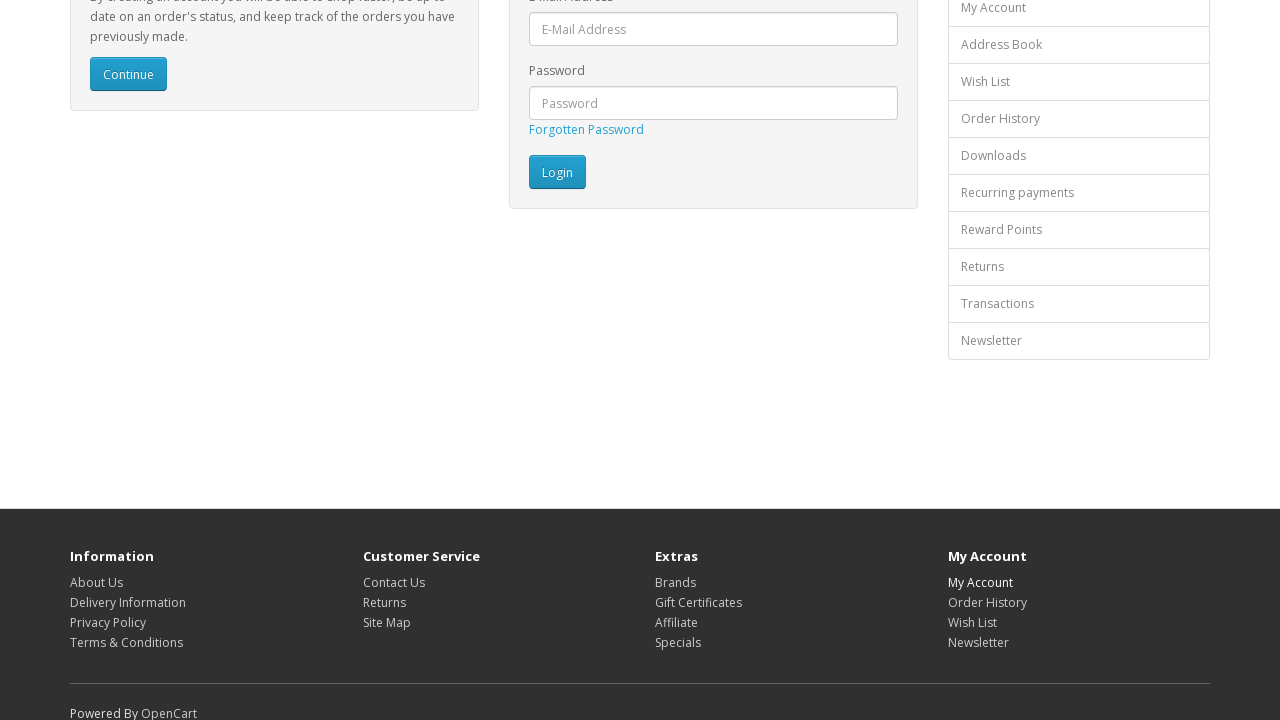

Clicked footer link 13 of 16
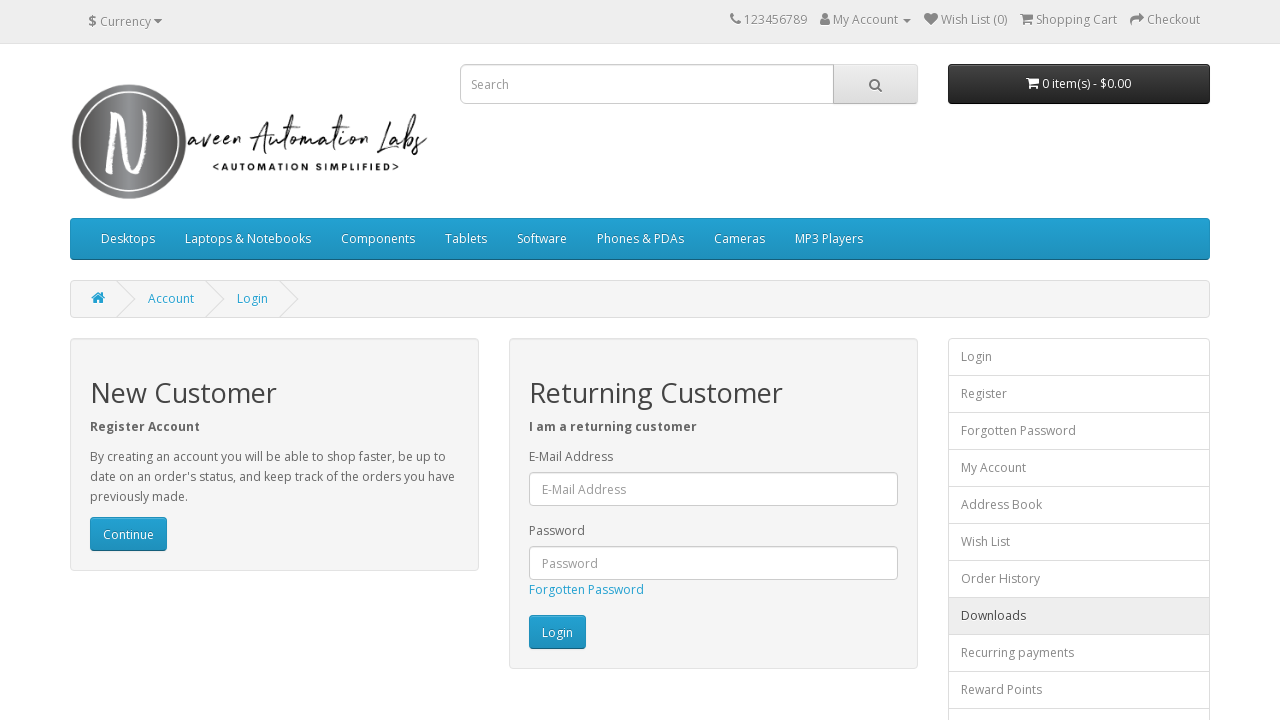

Navigated back to login page after visiting footer link 13
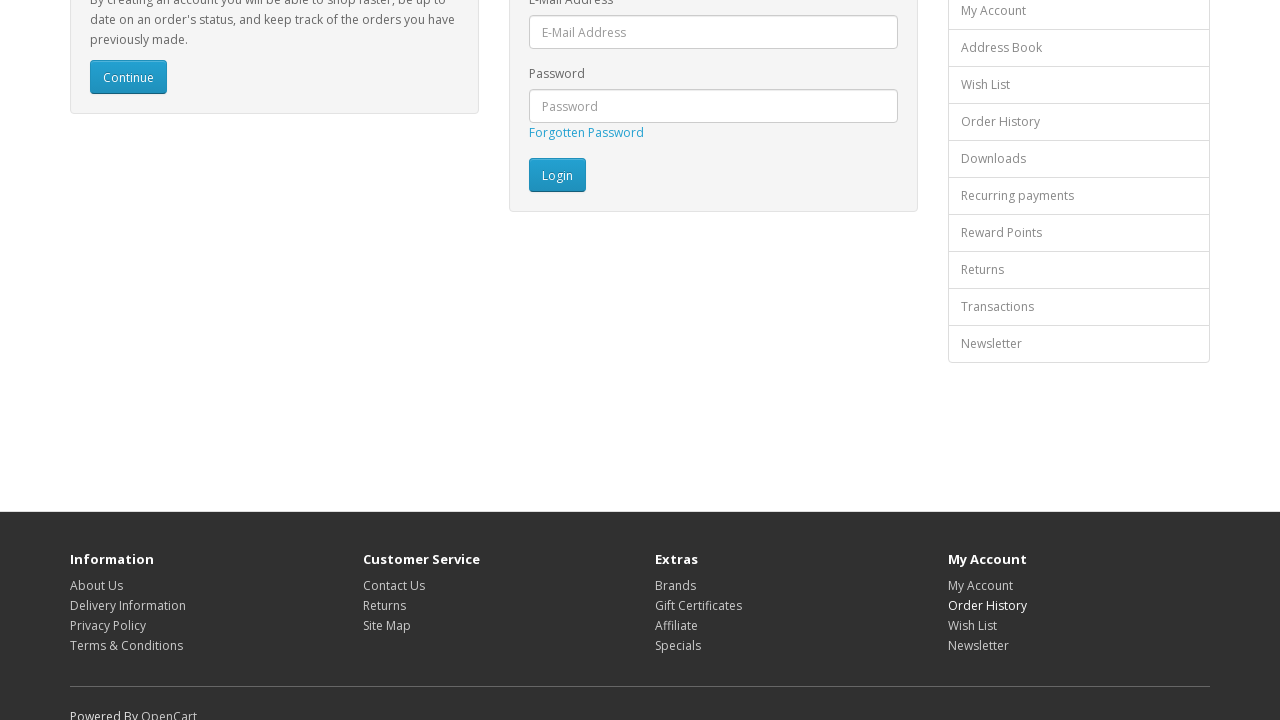

Re-fetched footer links to avoid stale references (iteration 14 of 16)
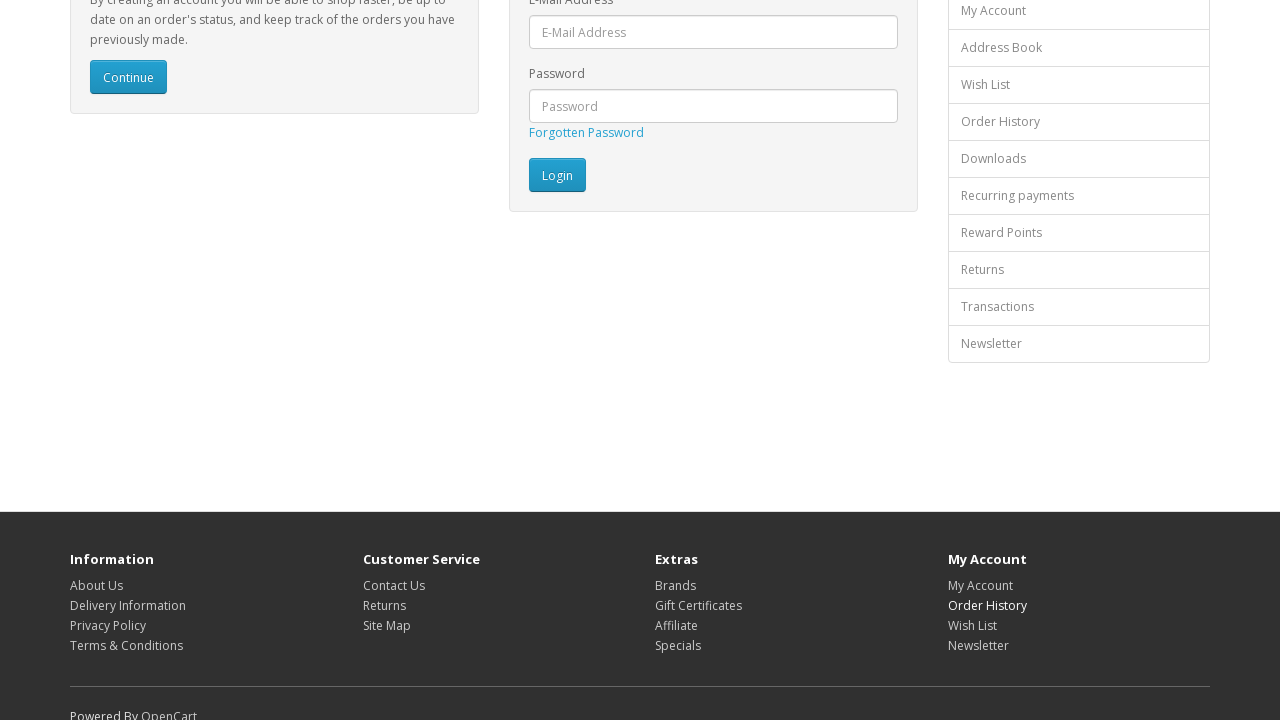

Clicked footer link 14 of 16
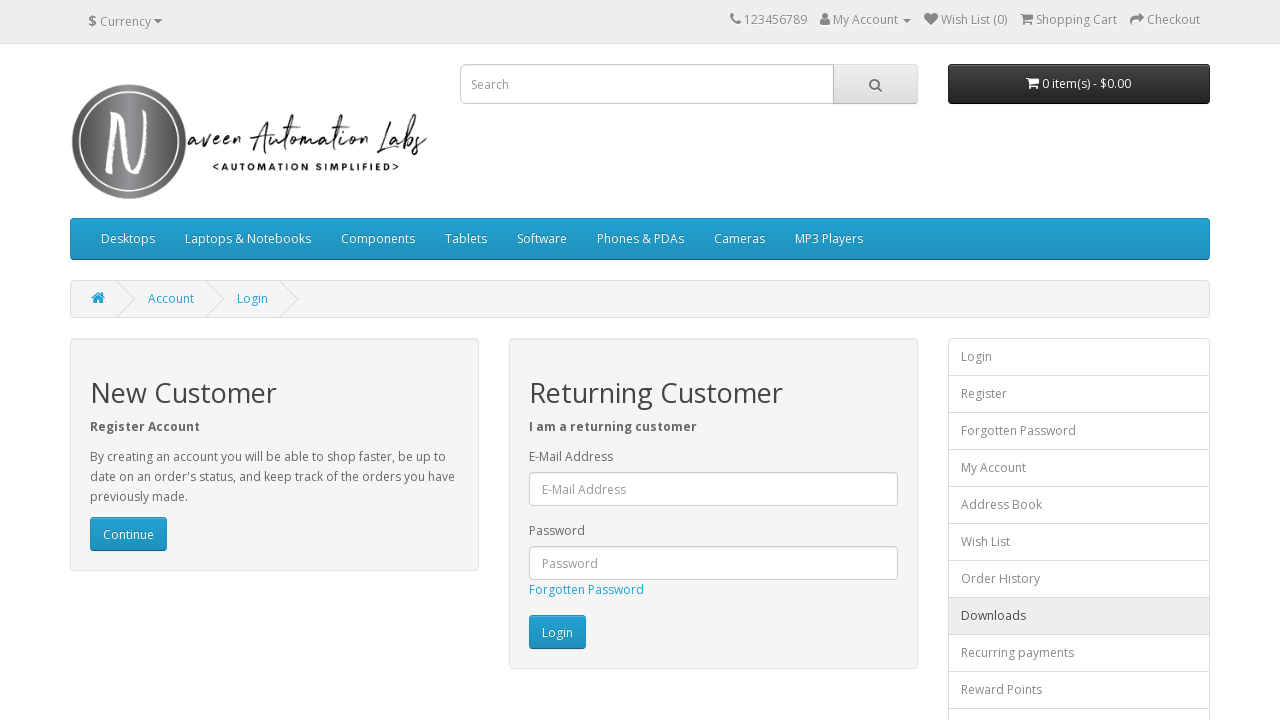

Navigated back to login page after visiting footer link 14
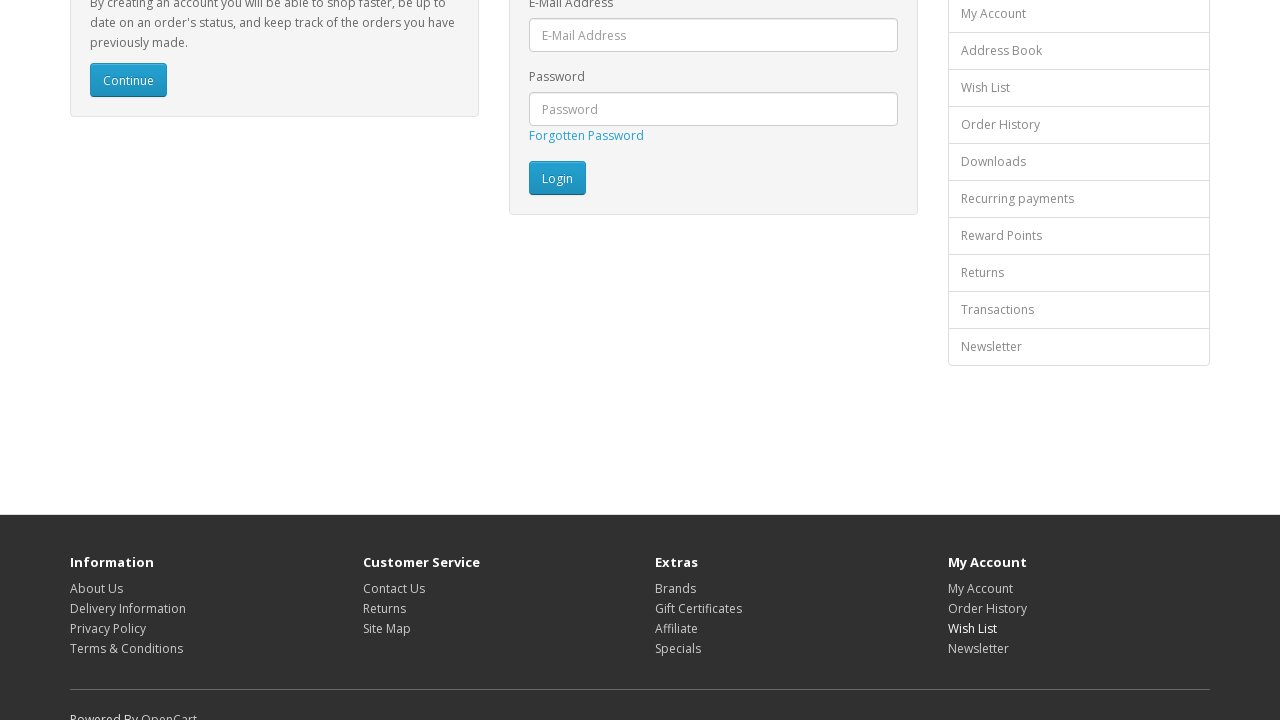

Re-fetched footer links to avoid stale references (iteration 15 of 16)
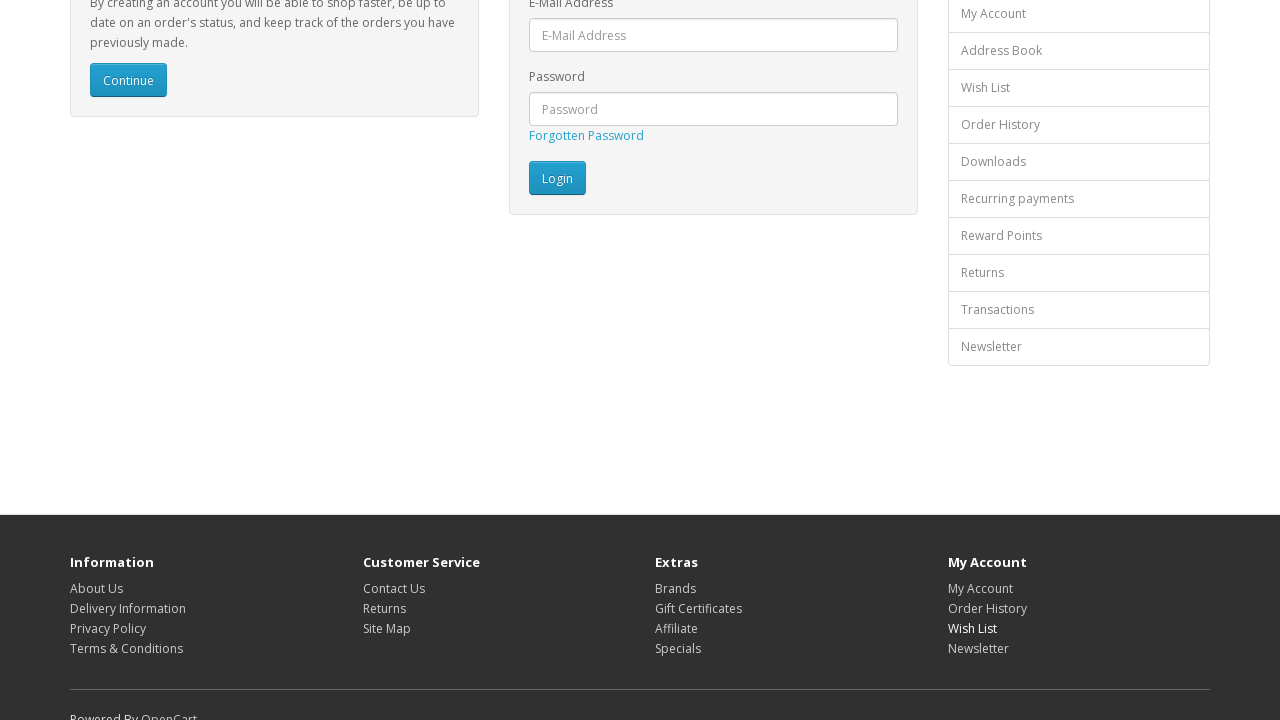

Clicked footer link 15 of 16
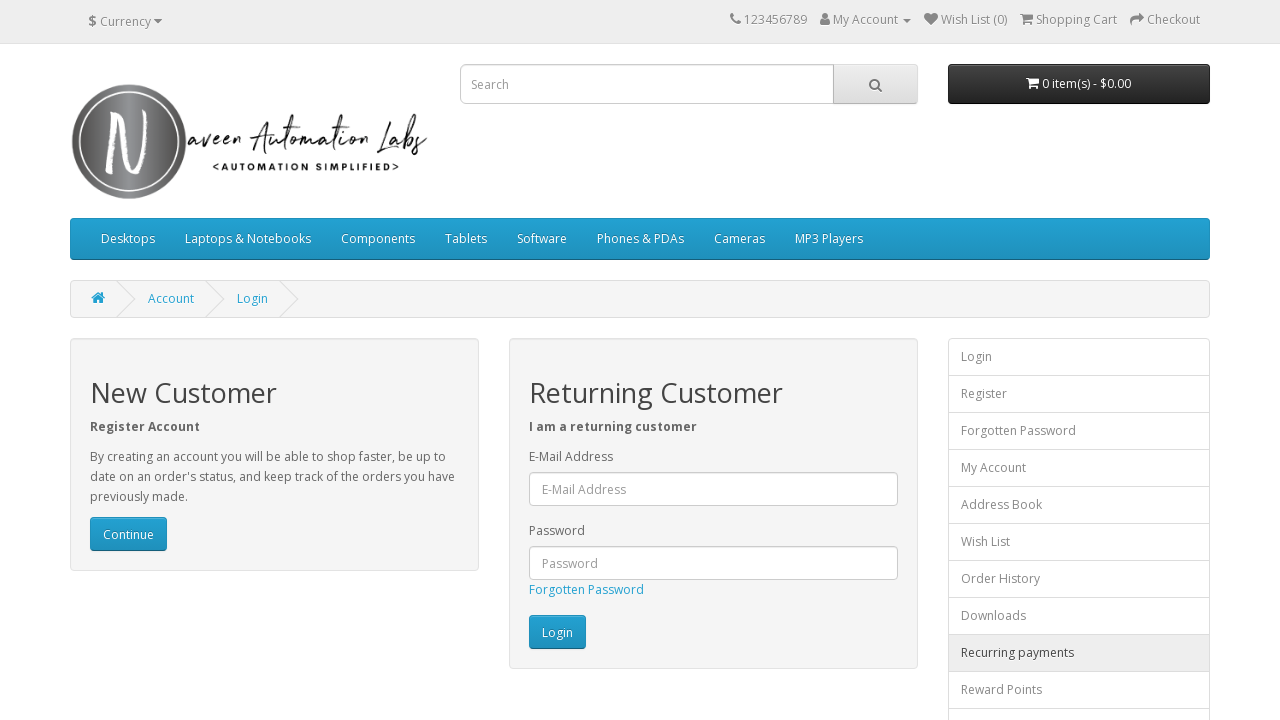

Navigated back to login page after visiting footer link 15
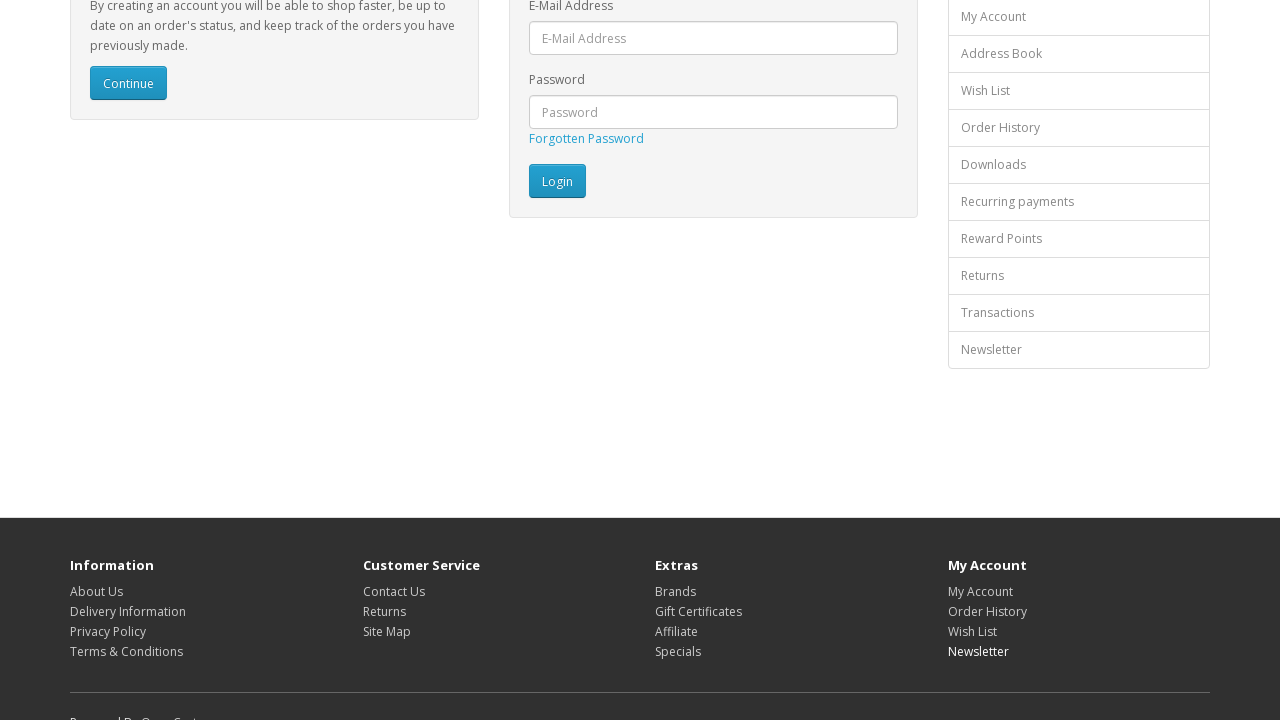

Re-fetched footer links to avoid stale references (iteration 16 of 16)
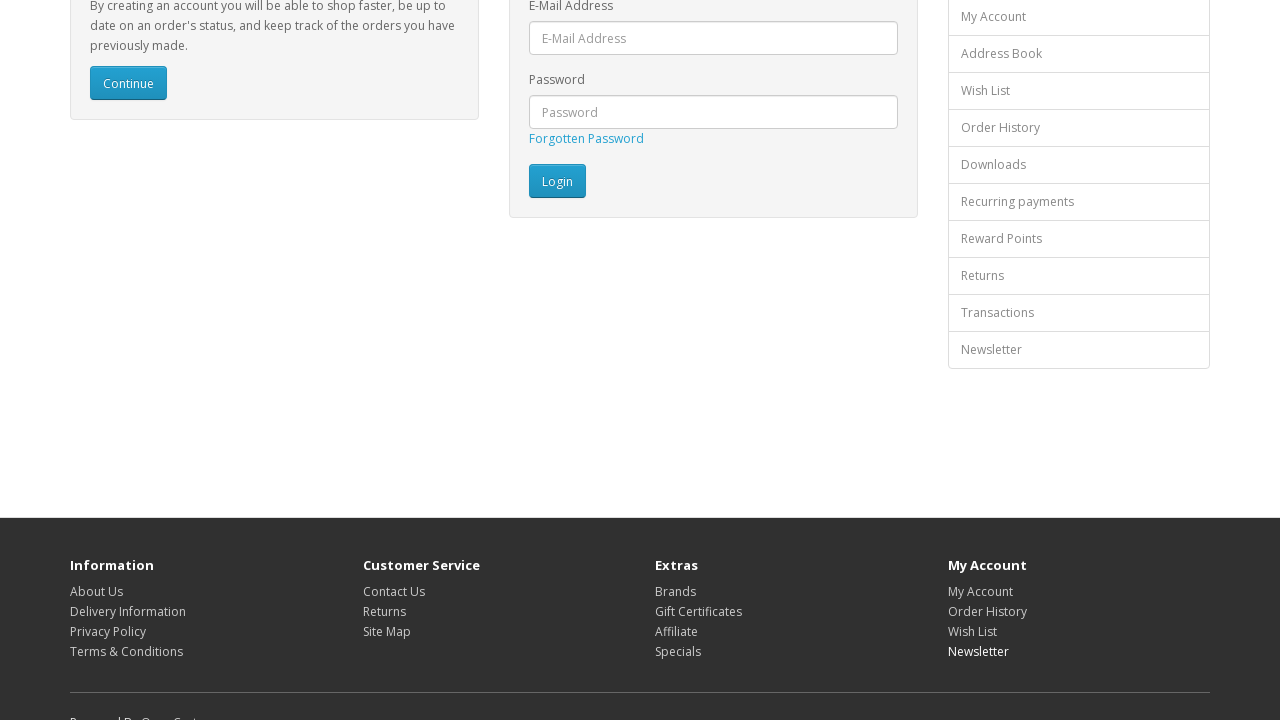

Clicked footer link 16 of 16
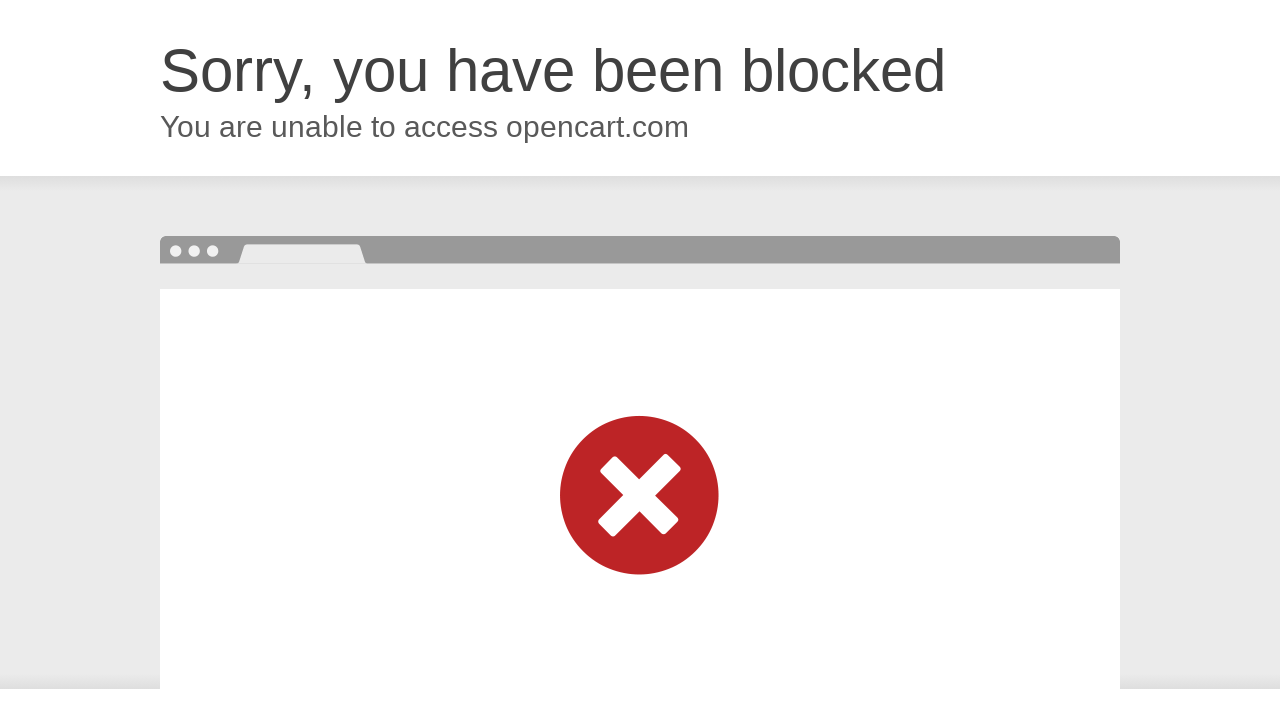

Navigated back to login page after visiting footer link 16
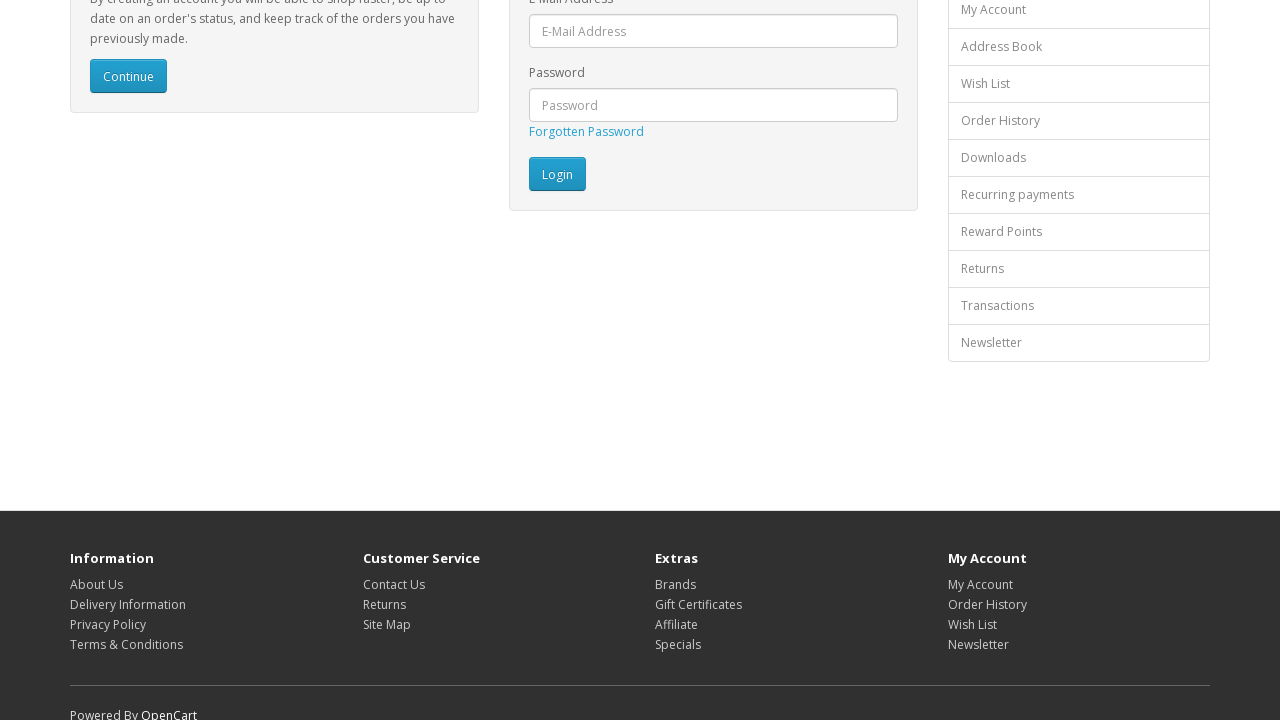

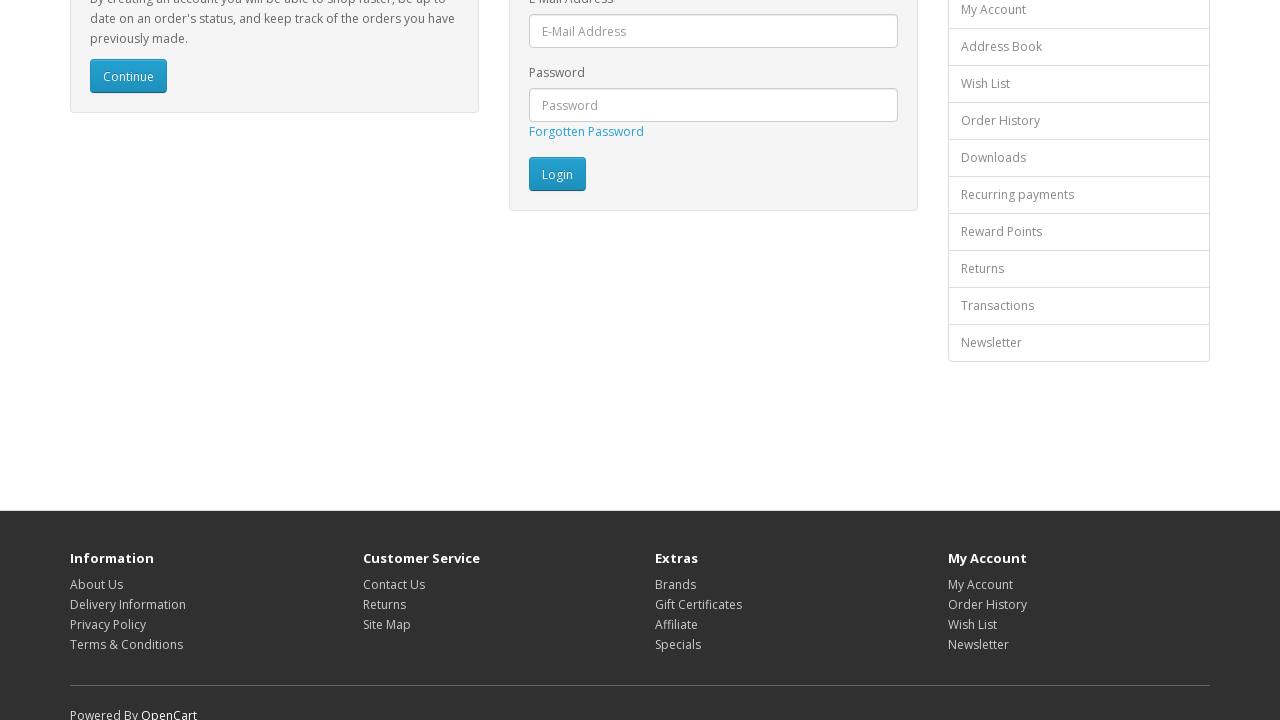